Tests adding multiple items to a shopping list table by filling in name, count, and price fields and clicking the add button for each item.

Starting URL: http://checkme.kavichki.com/

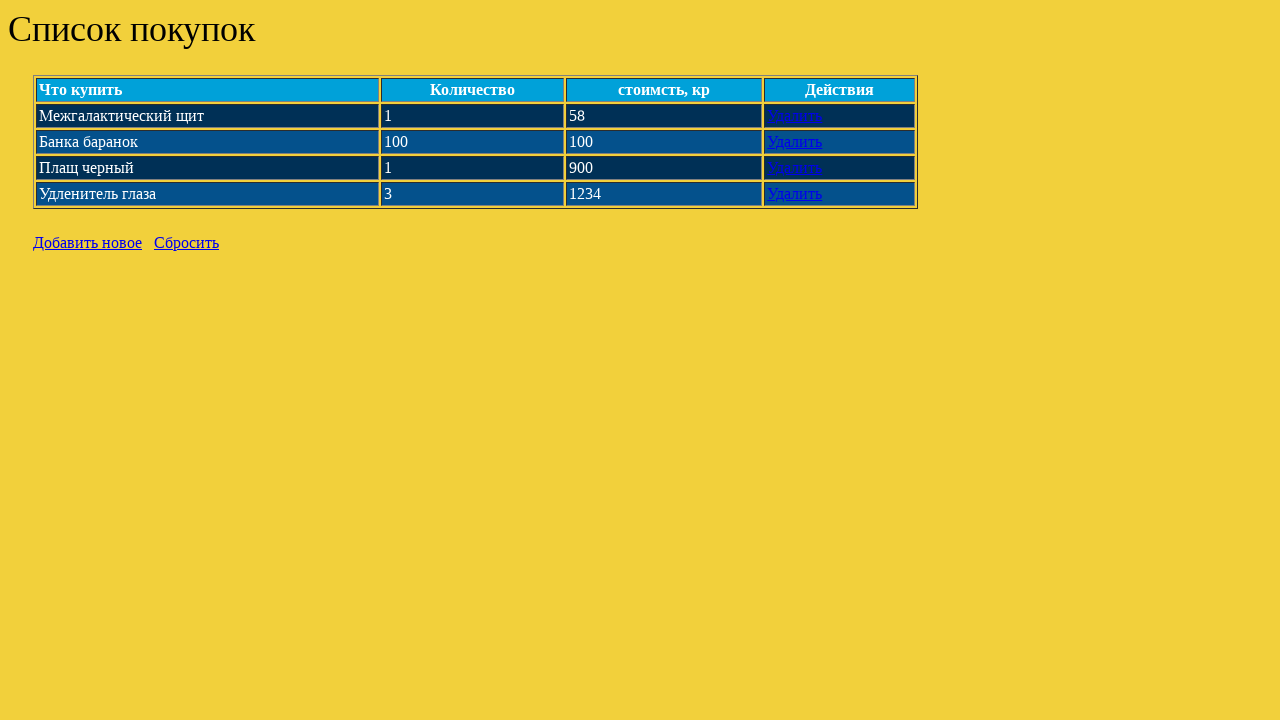

Waited for table to load on shopping list page
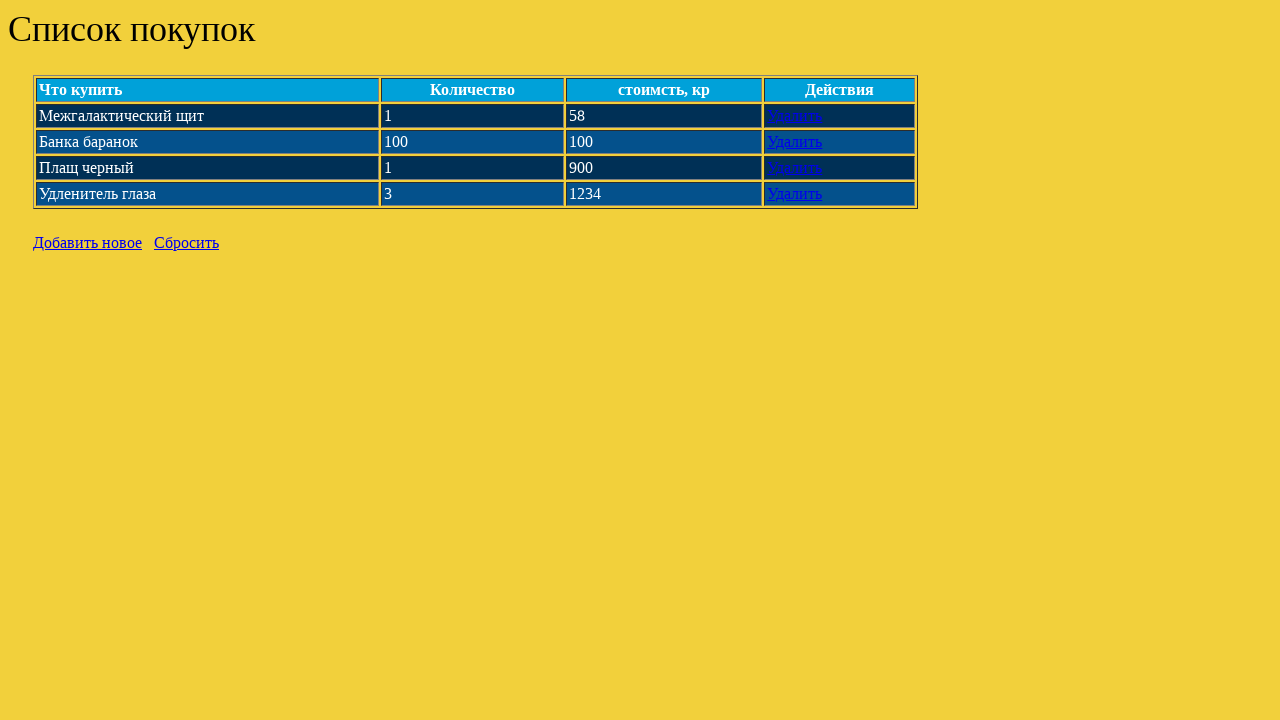

Clicked open button to display form for item 'Breathing Tranquilizer' at (88, 242) on #open
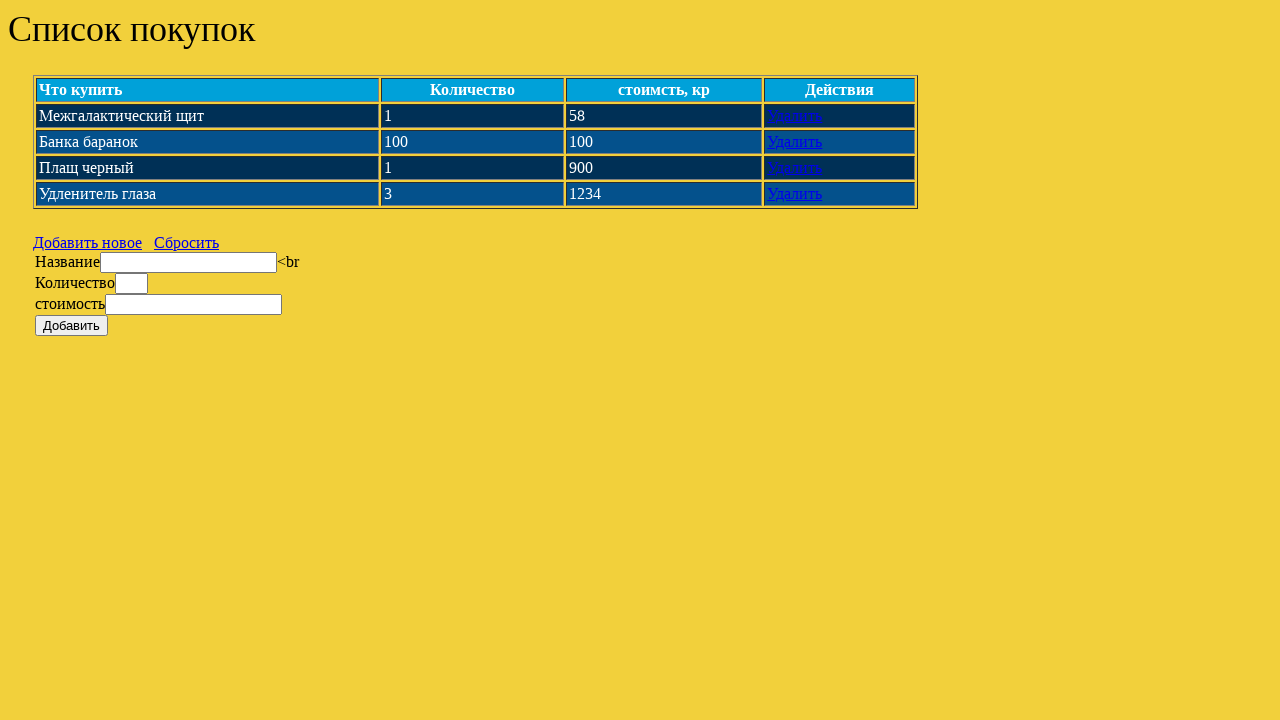

Cleared name field on #name
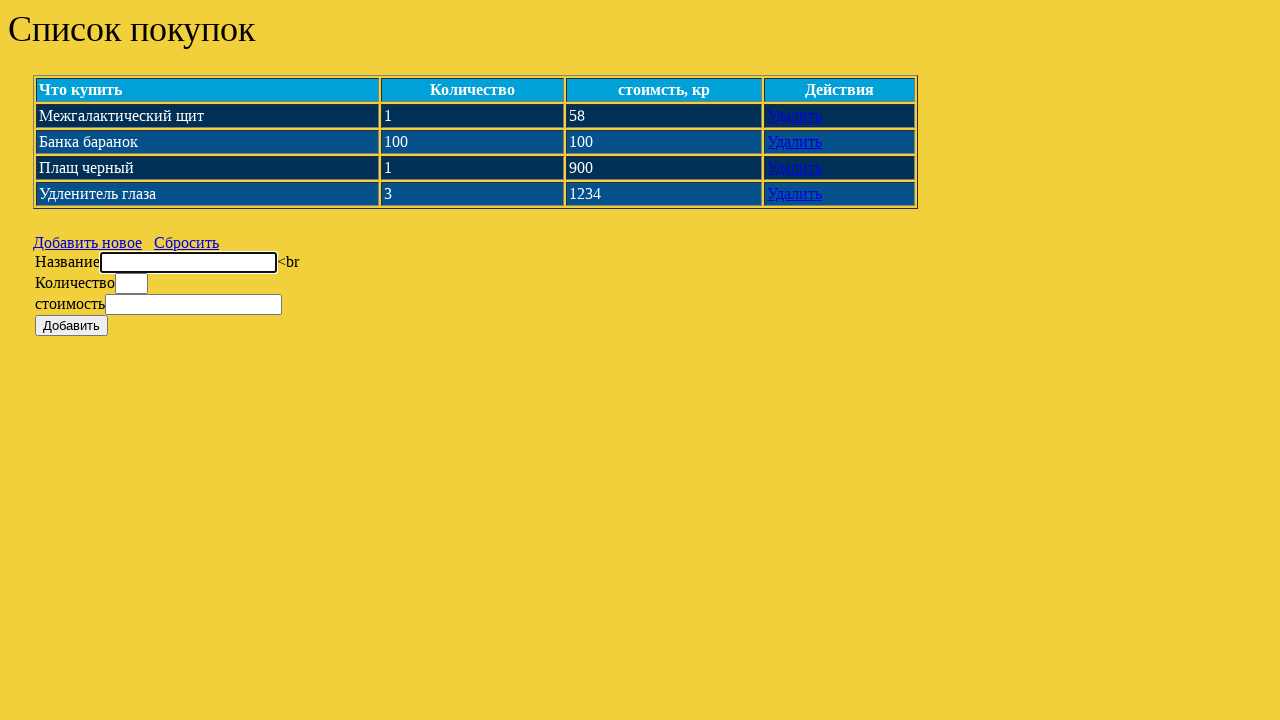

Cleared count field on #count
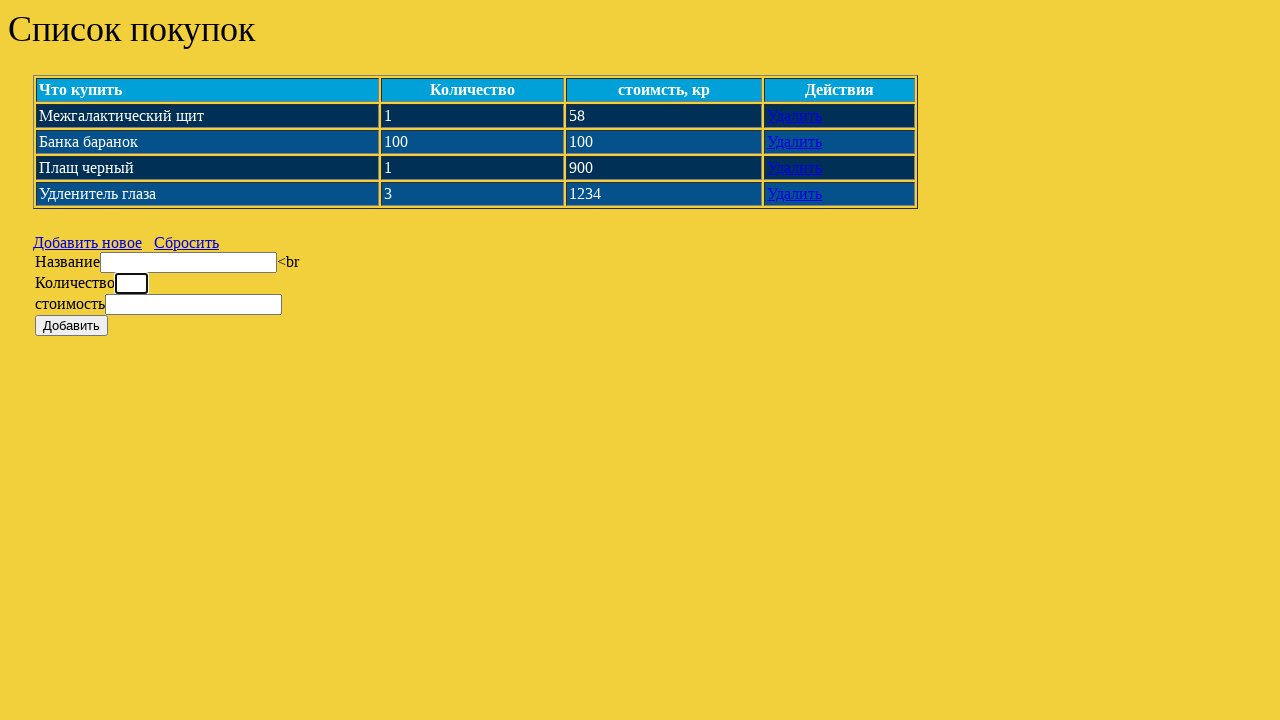

Cleared price field on #price
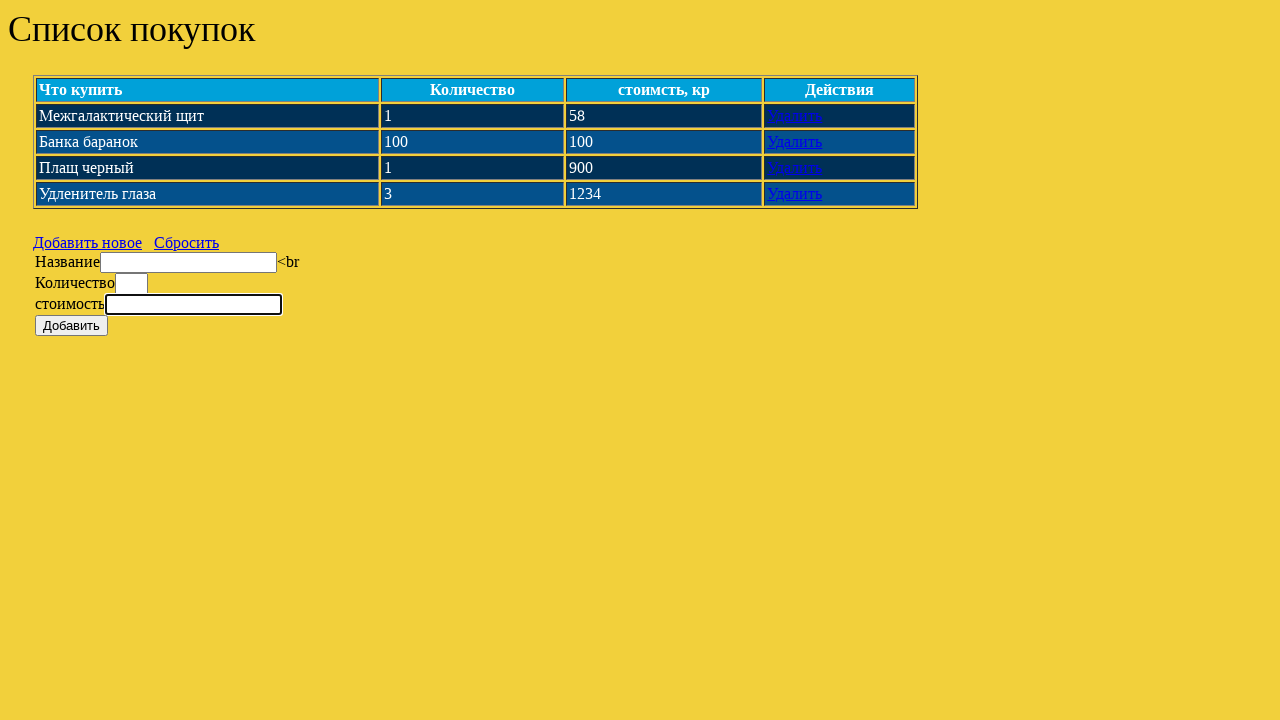

Filled name field with 'Breathing Tranquilizer' on #name
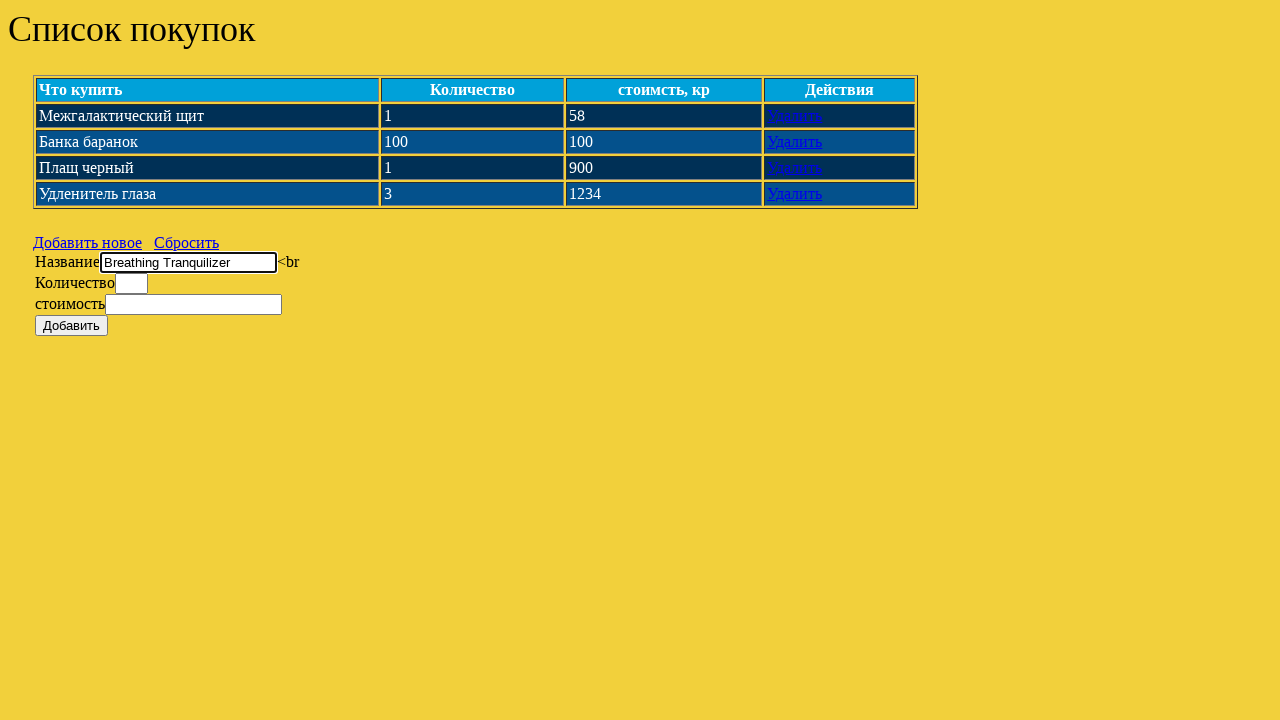

Filled count field with '999' on #count
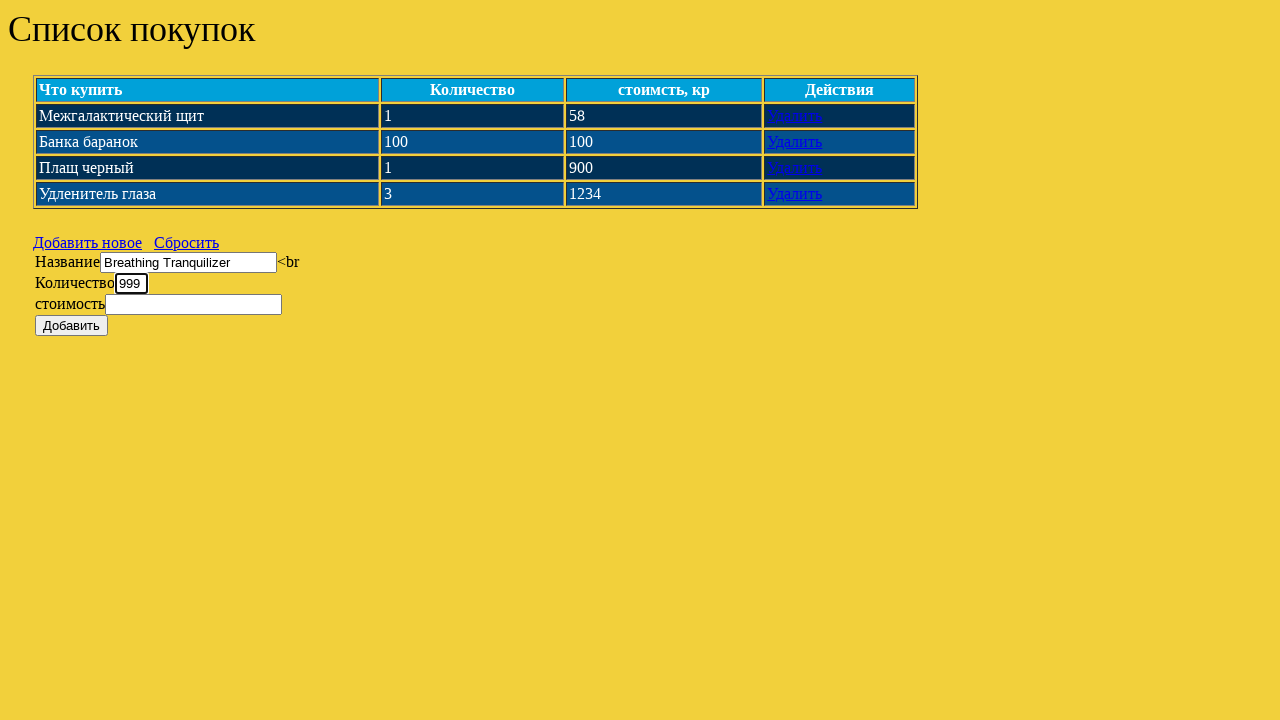

Filled price field with '666' on #price
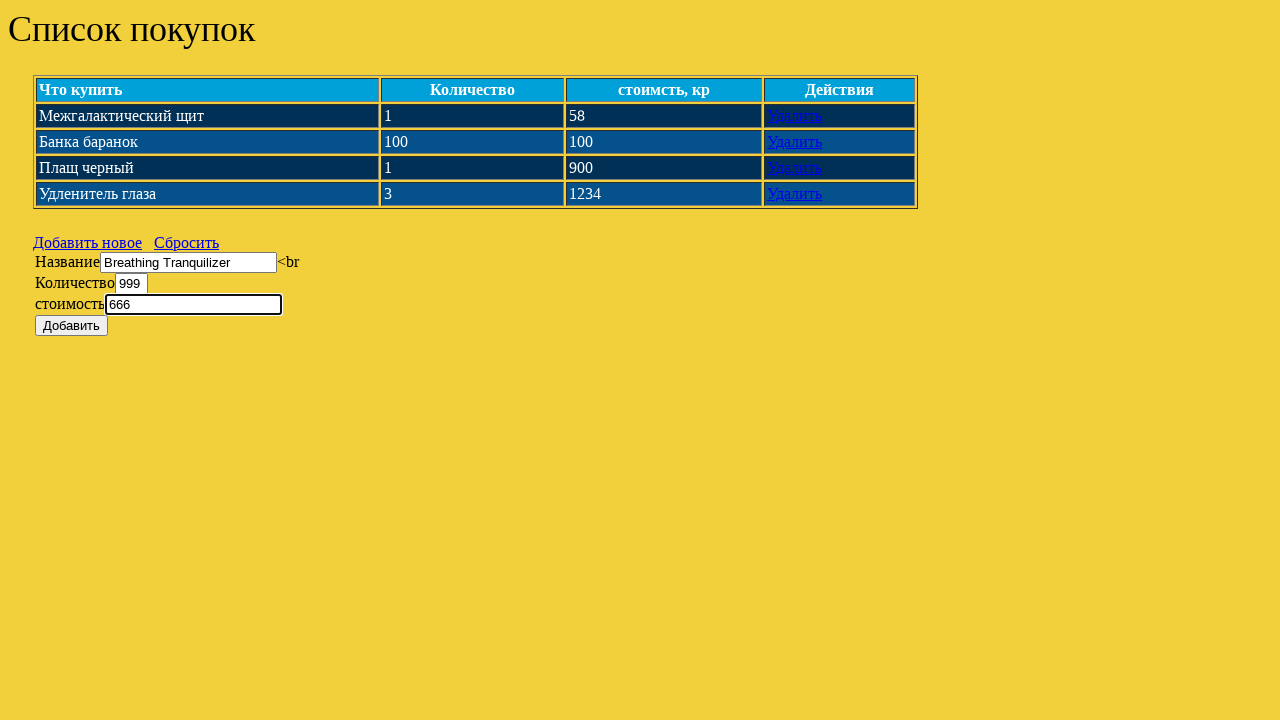

Clicked add button to add item 'Breathing Tranquilizer' to shopping list at (72, 326) on #add
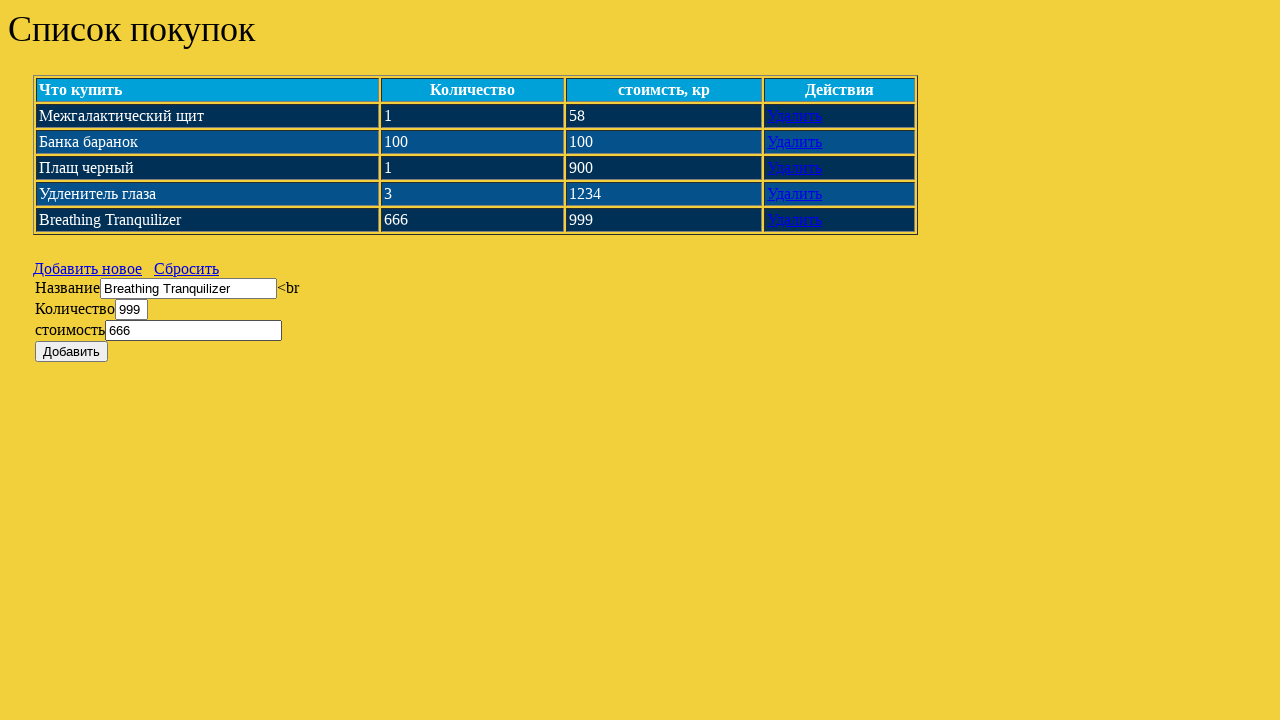

Cleared name field after adding item on #name
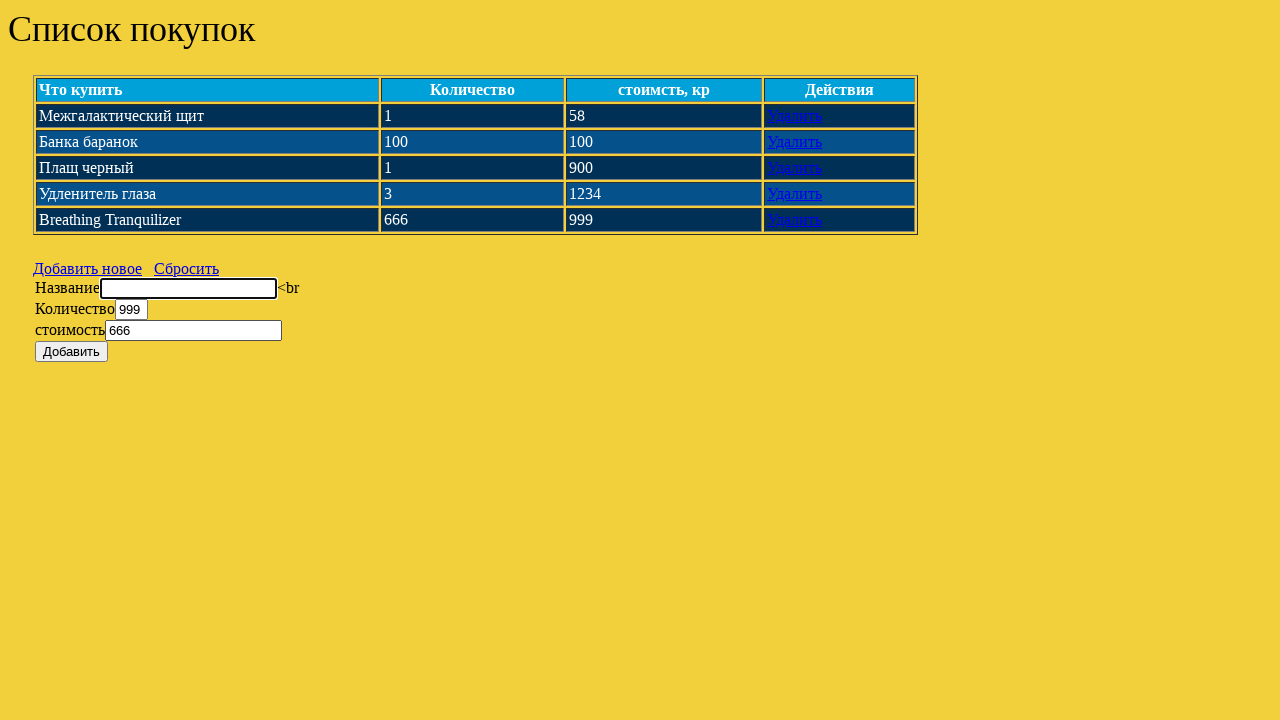

Cleared count field after adding item on #count
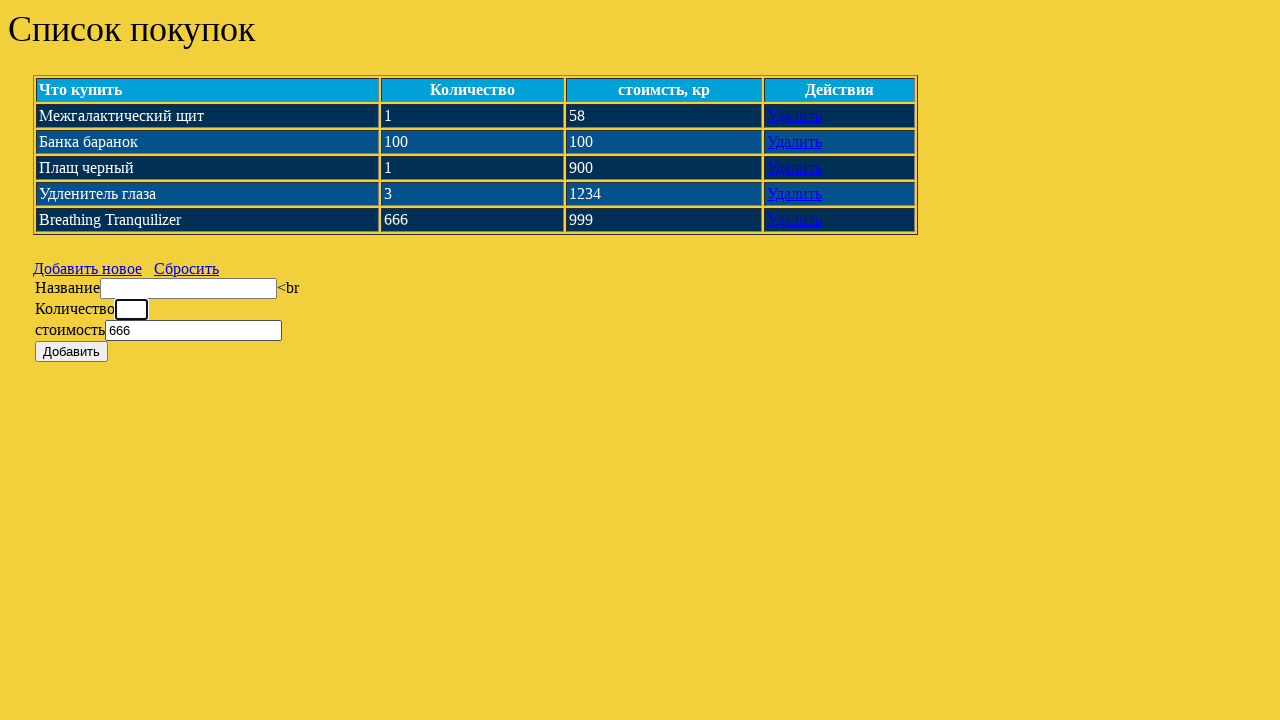

Cleared price field after adding item on #price
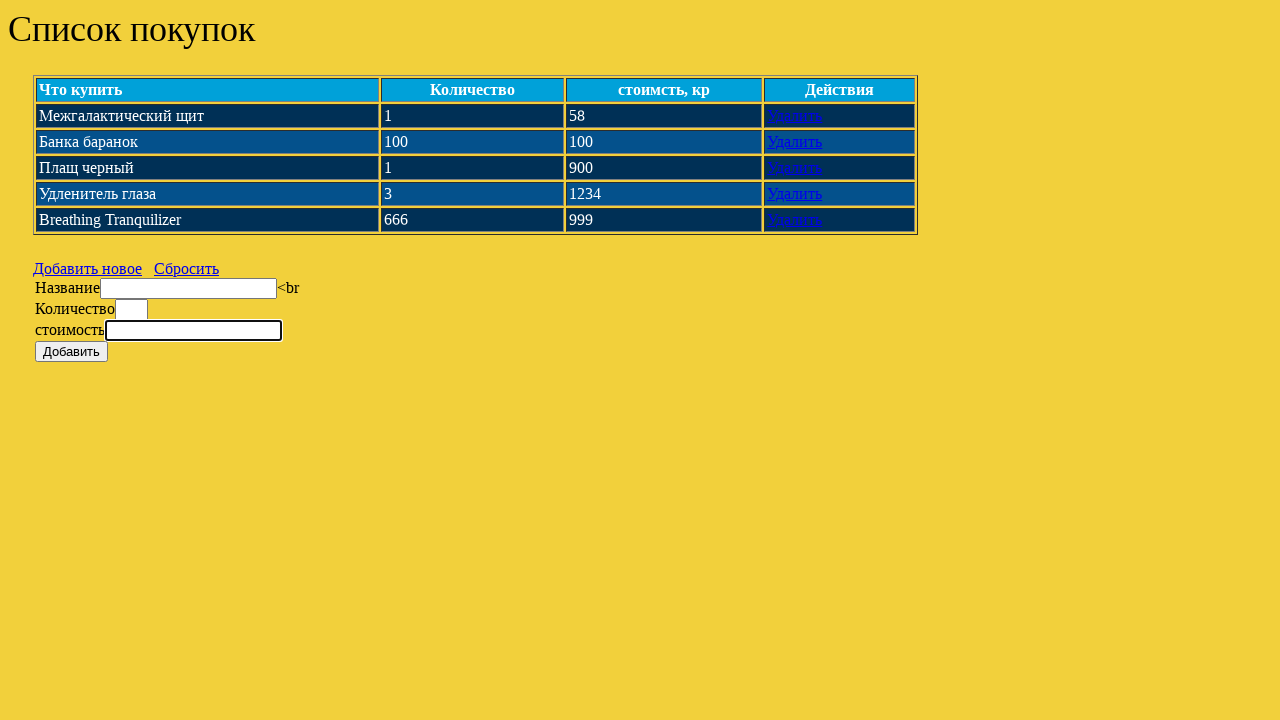

Clicked open button to display form for item 'Mouth Suspenders' at (88, 268) on #open
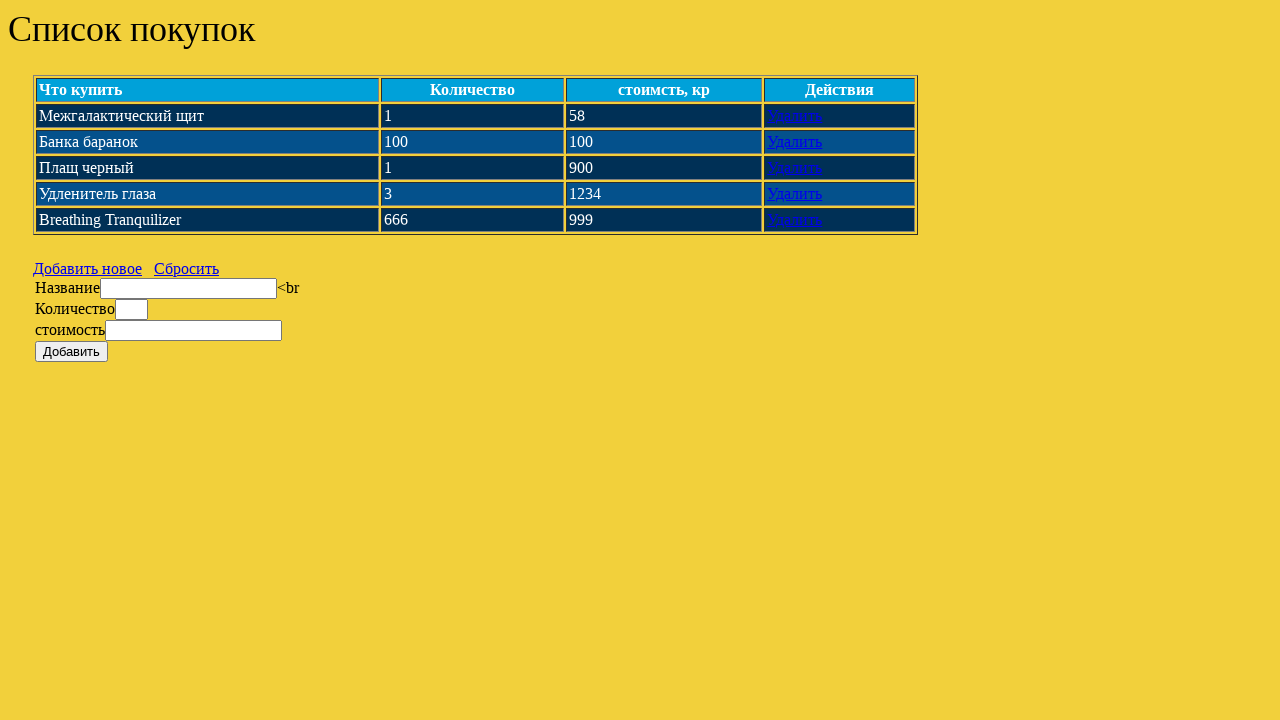

Cleared name field on #name
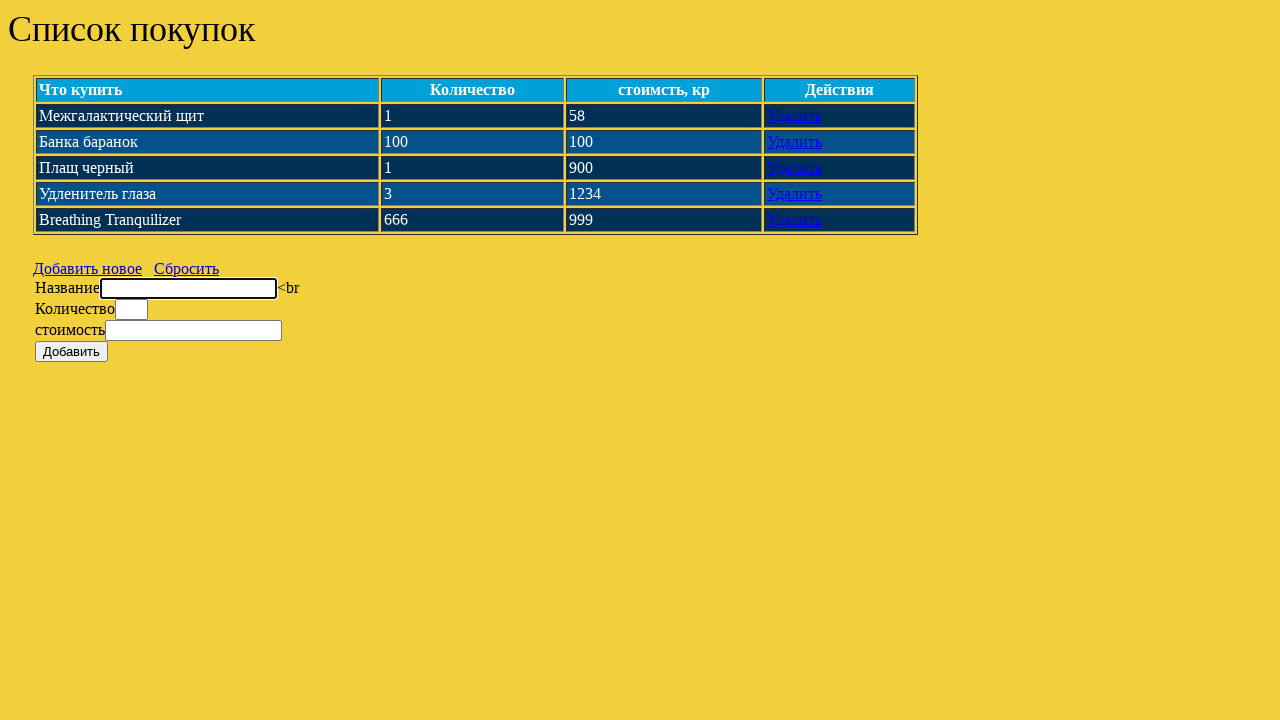

Cleared count field on #count
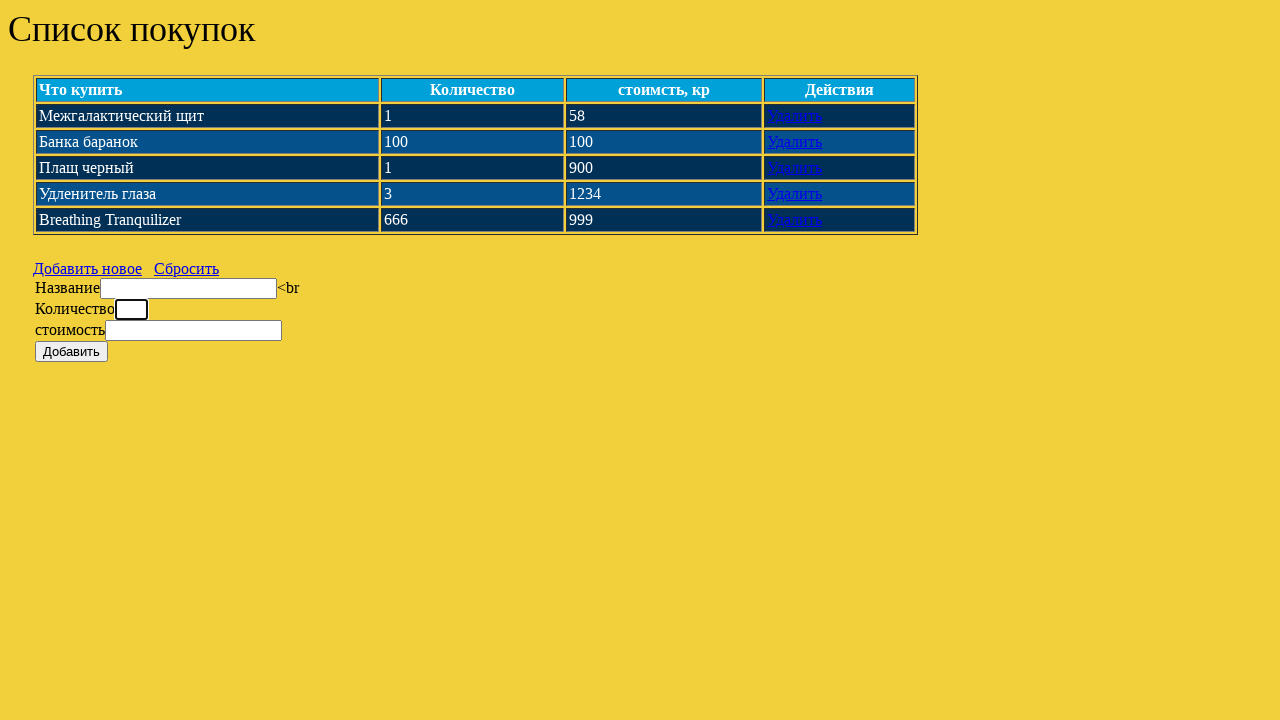

Cleared price field on #price
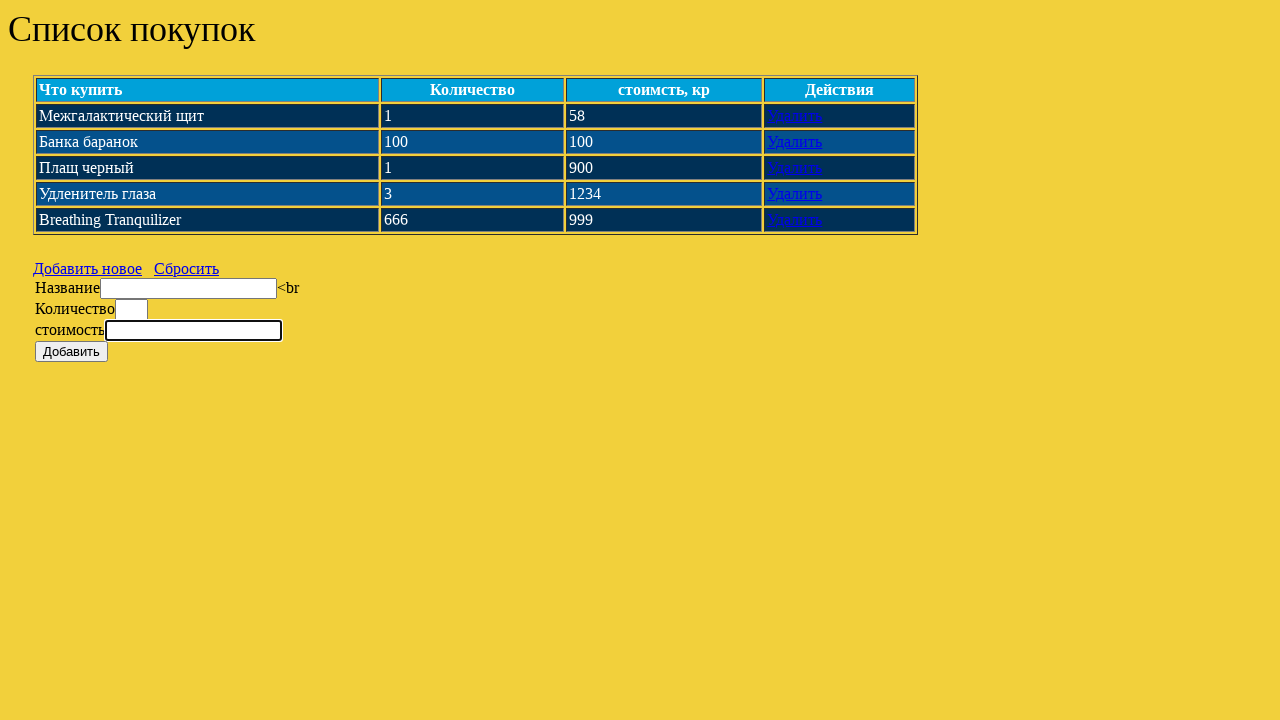

Filled name field with 'Mouth Suspenders' on #name
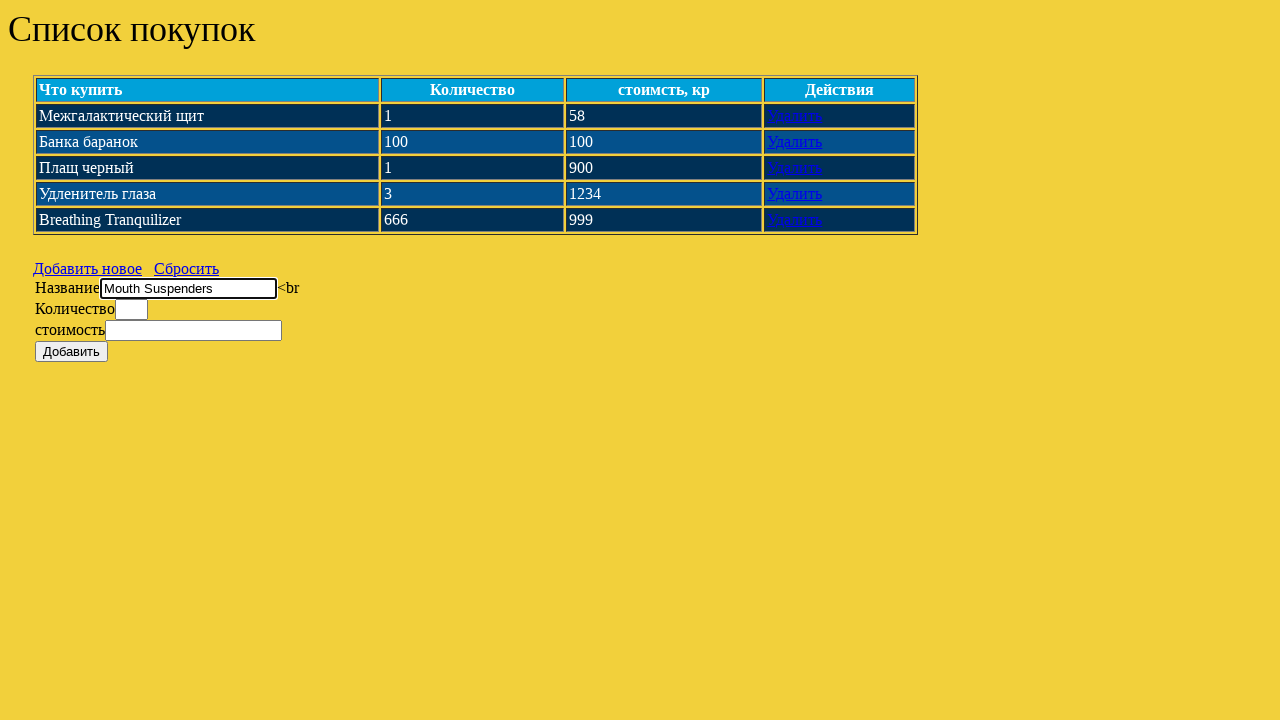

Filled count field with '8' on #count
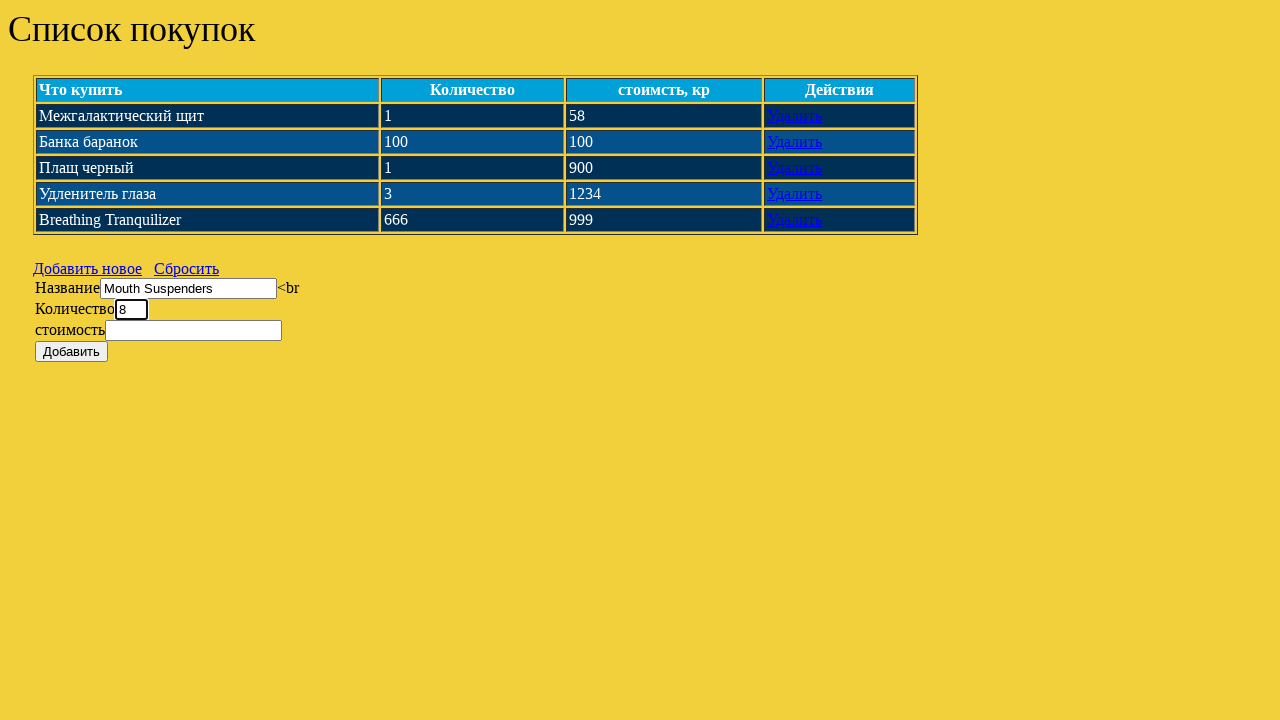

Filled price field with '1337' on #price
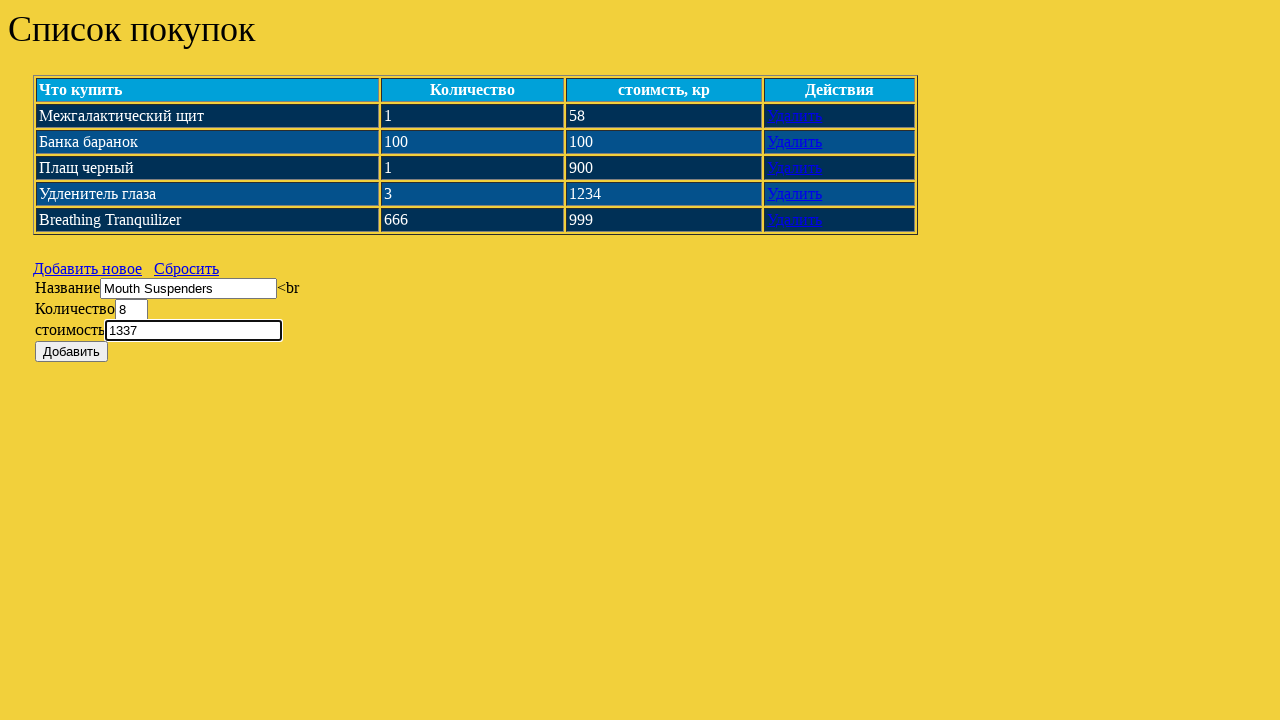

Clicked add button to add item 'Mouth Suspenders' to shopping list at (72, 352) on #add
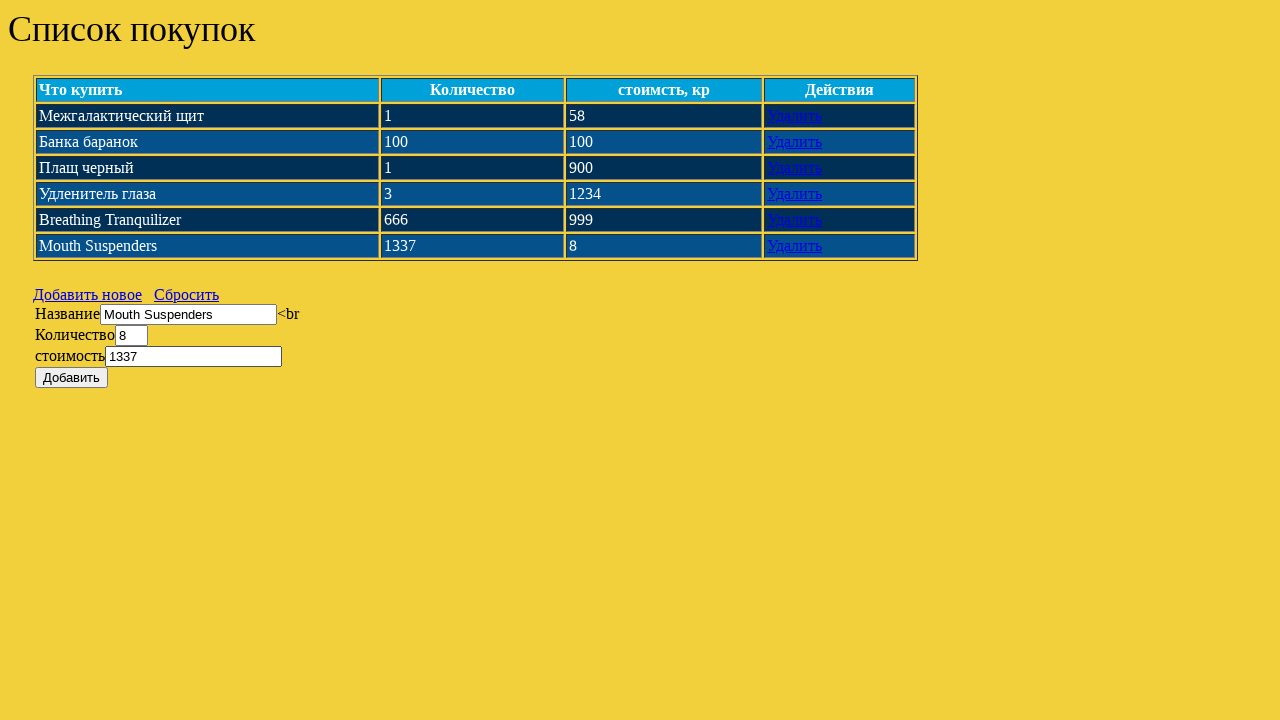

Cleared name field after adding item on #name
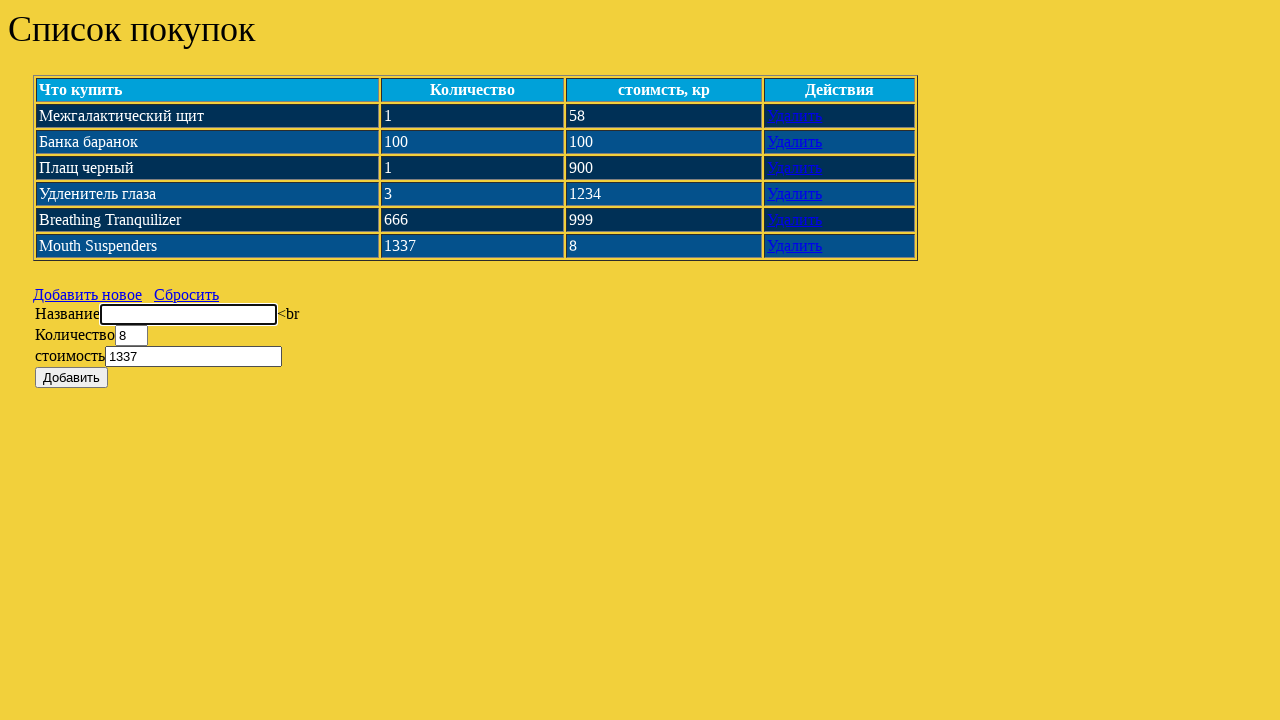

Cleared count field after adding item on #count
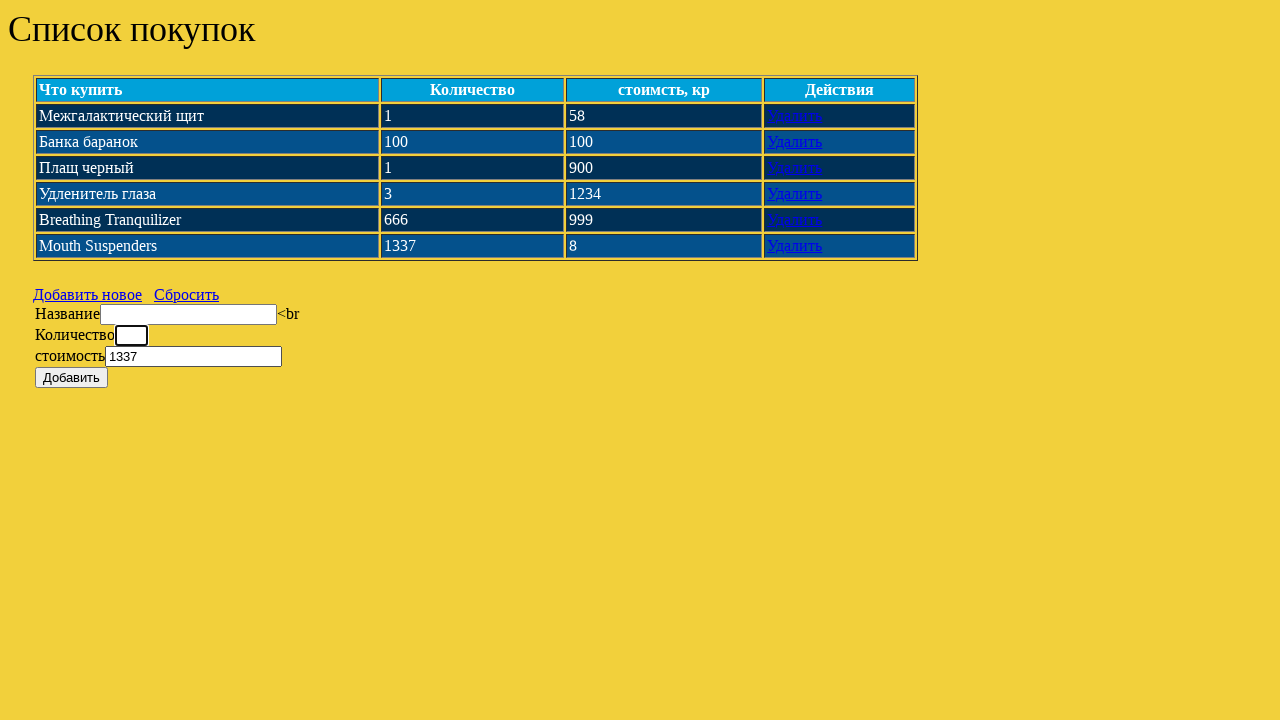

Cleared price field after adding item on #price
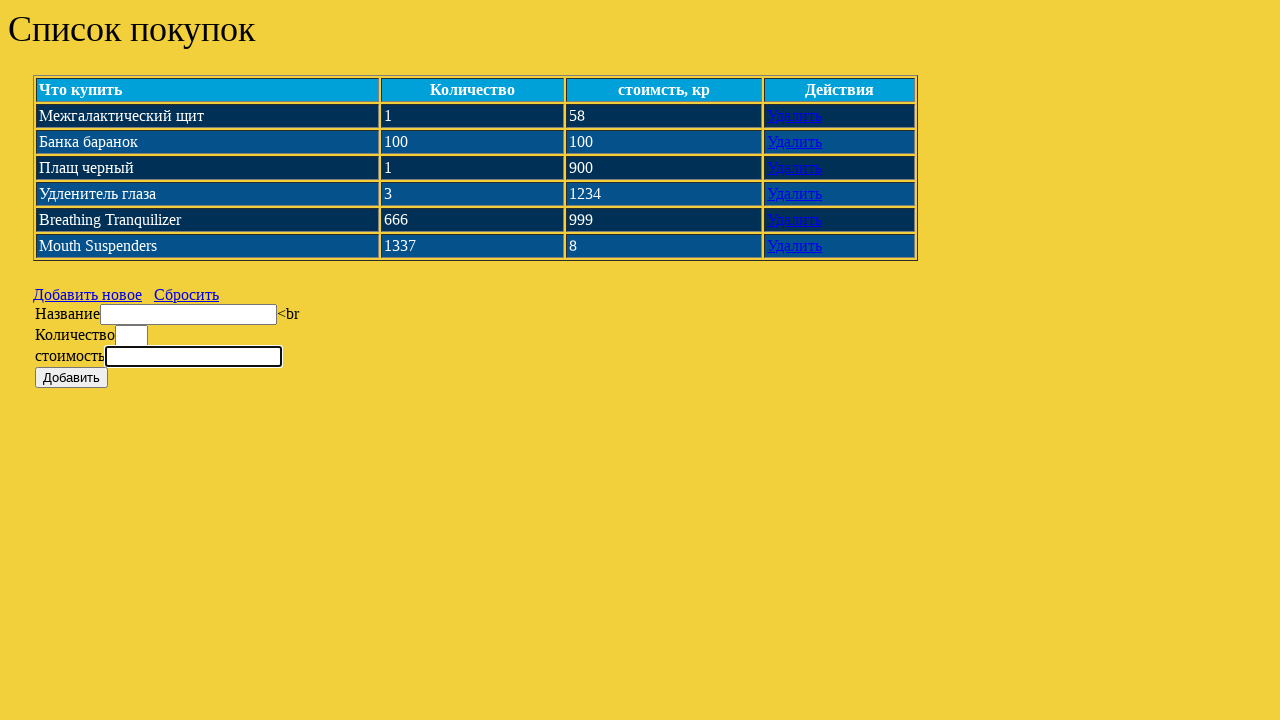

Clicked open button to display form for item 'Persimmon' at (88, 294) on #open
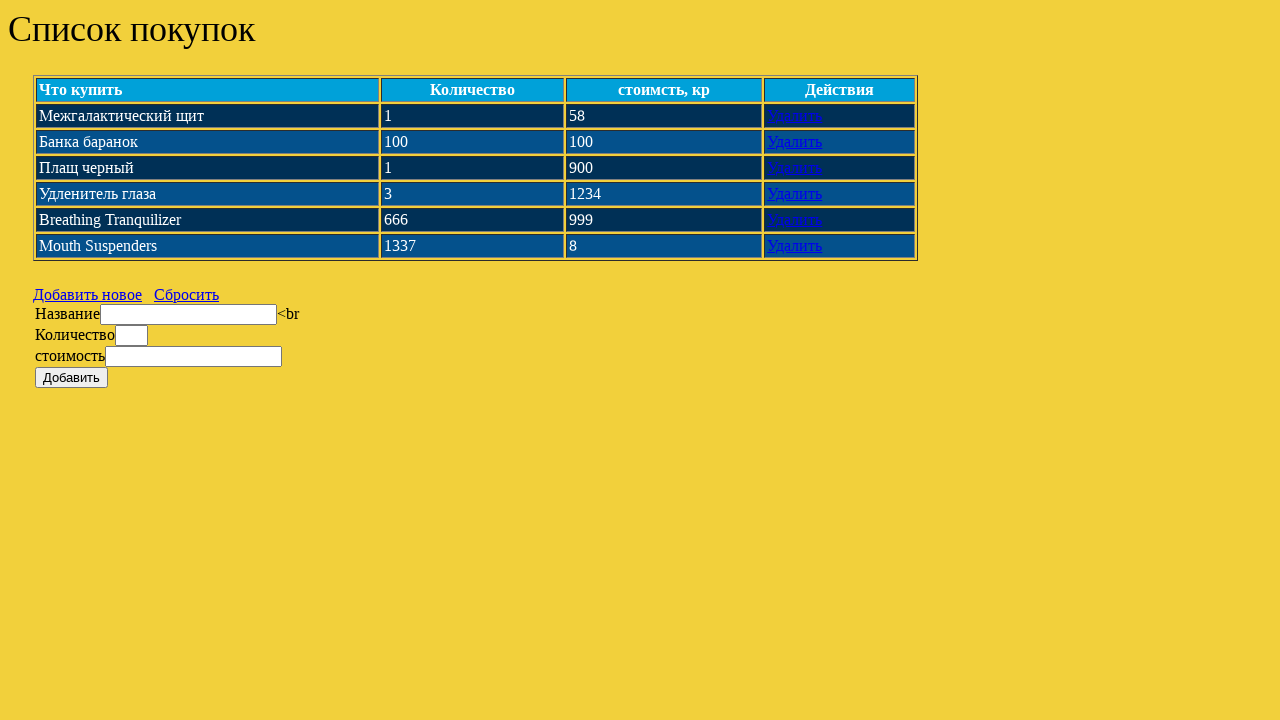

Cleared name field on #name
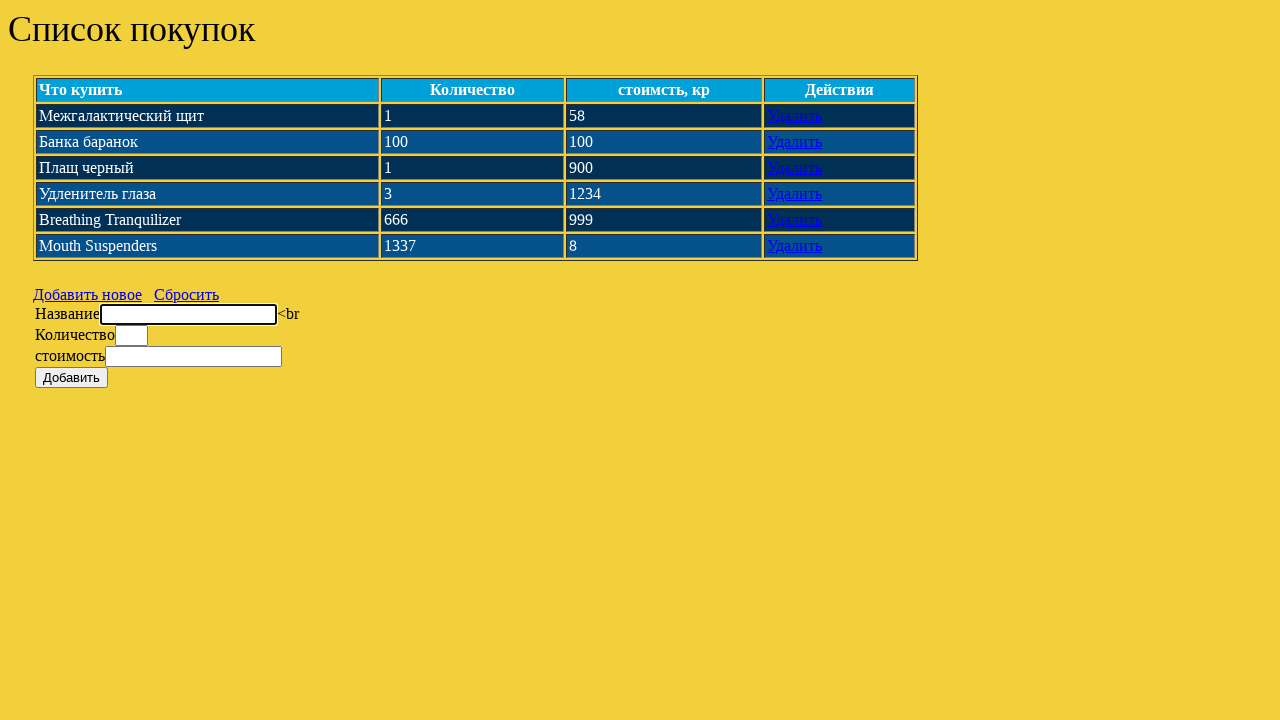

Cleared count field on #count
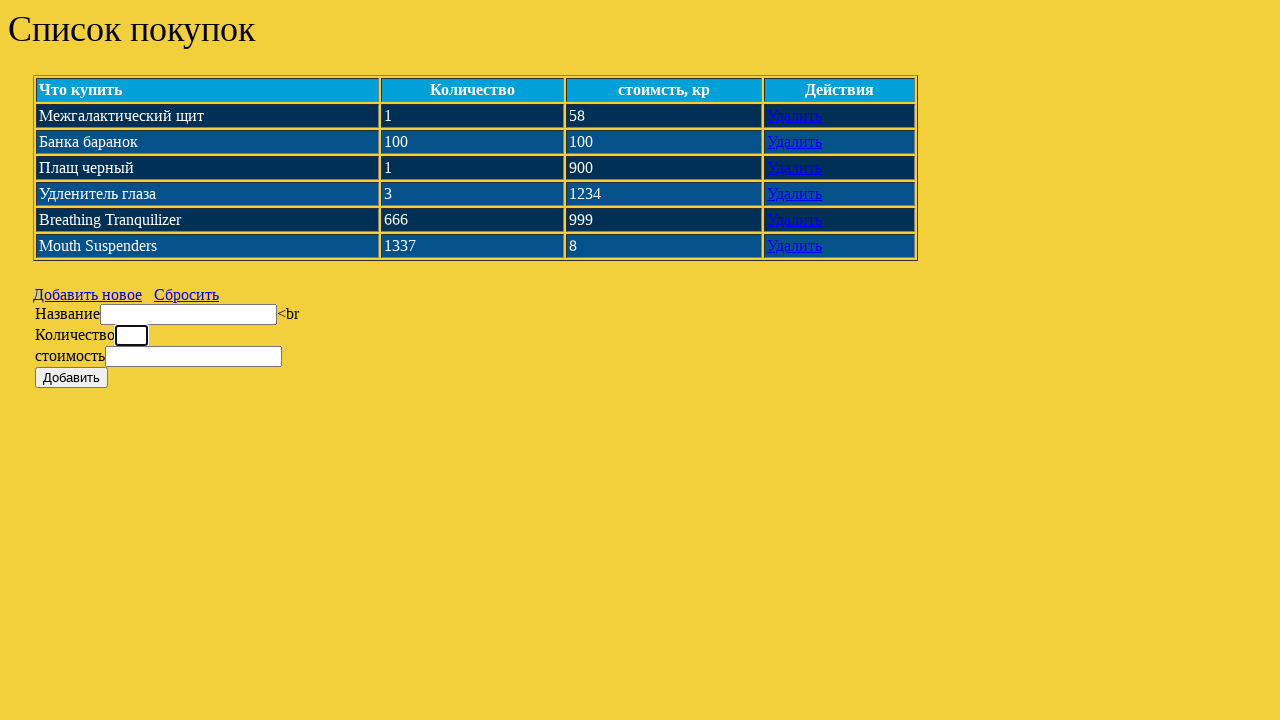

Cleared price field on #price
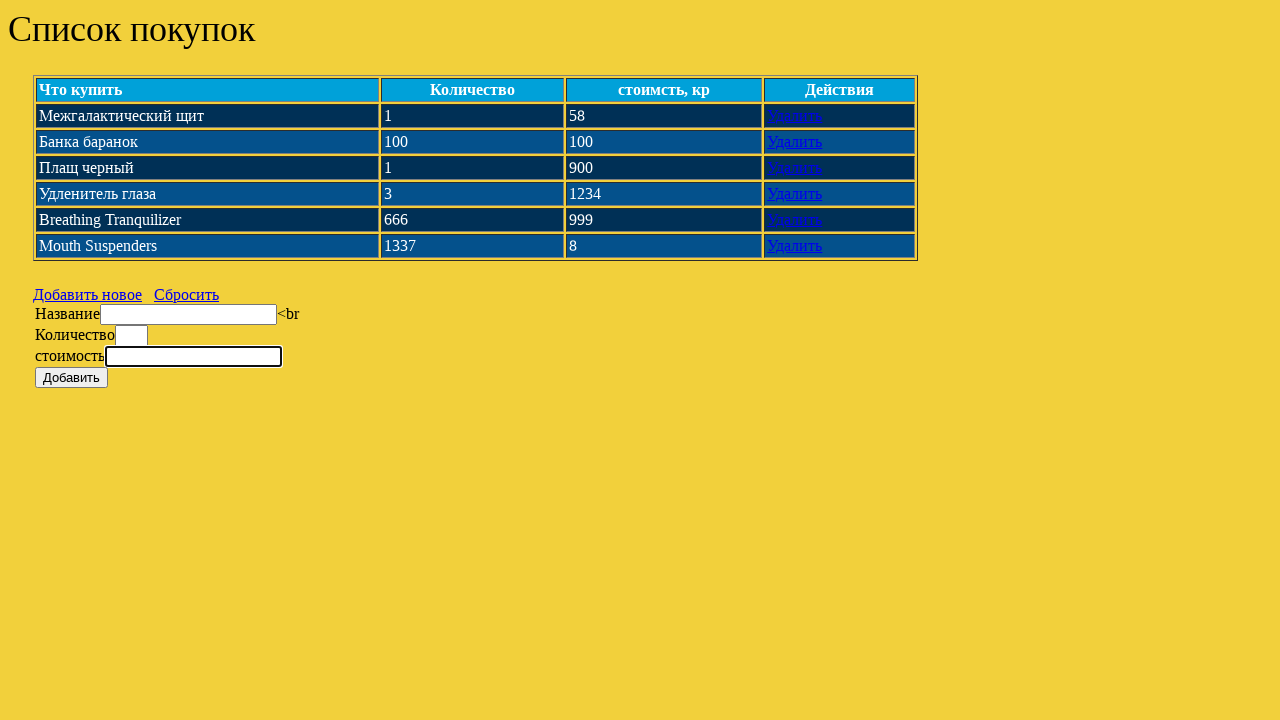

Filled name field with 'Persimmon' on #name
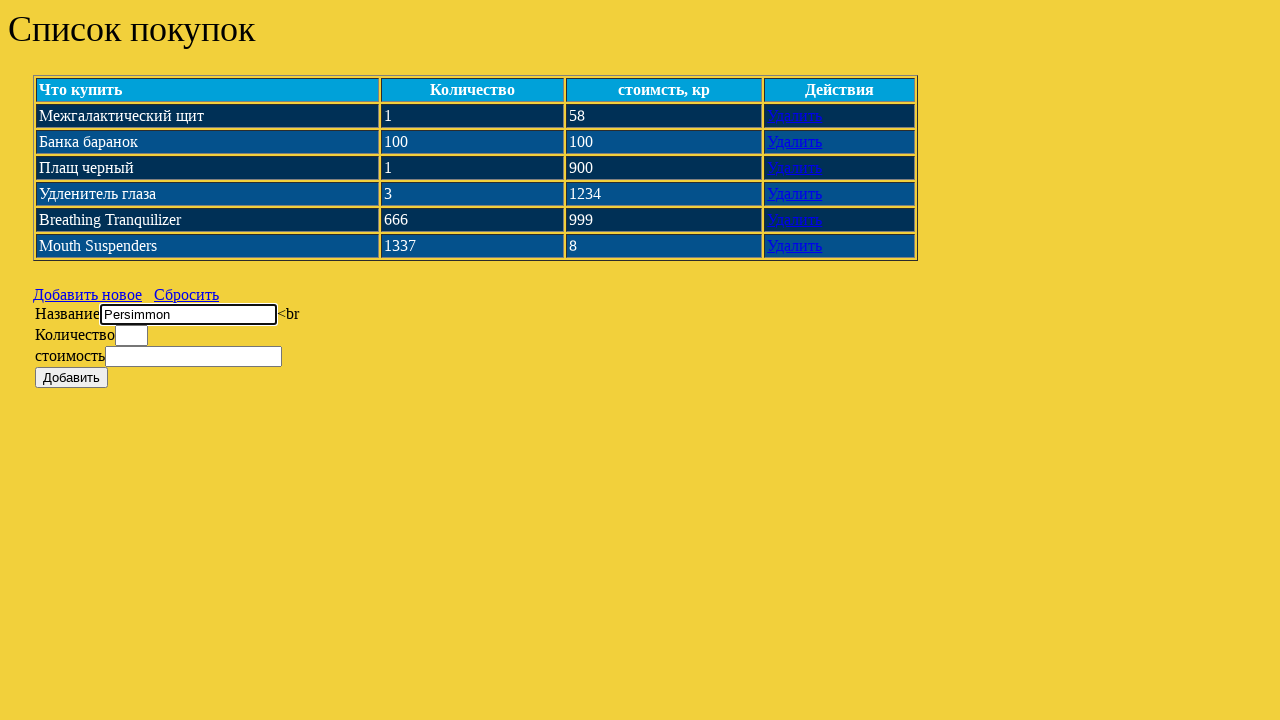

Filled count field with '1488' on #count
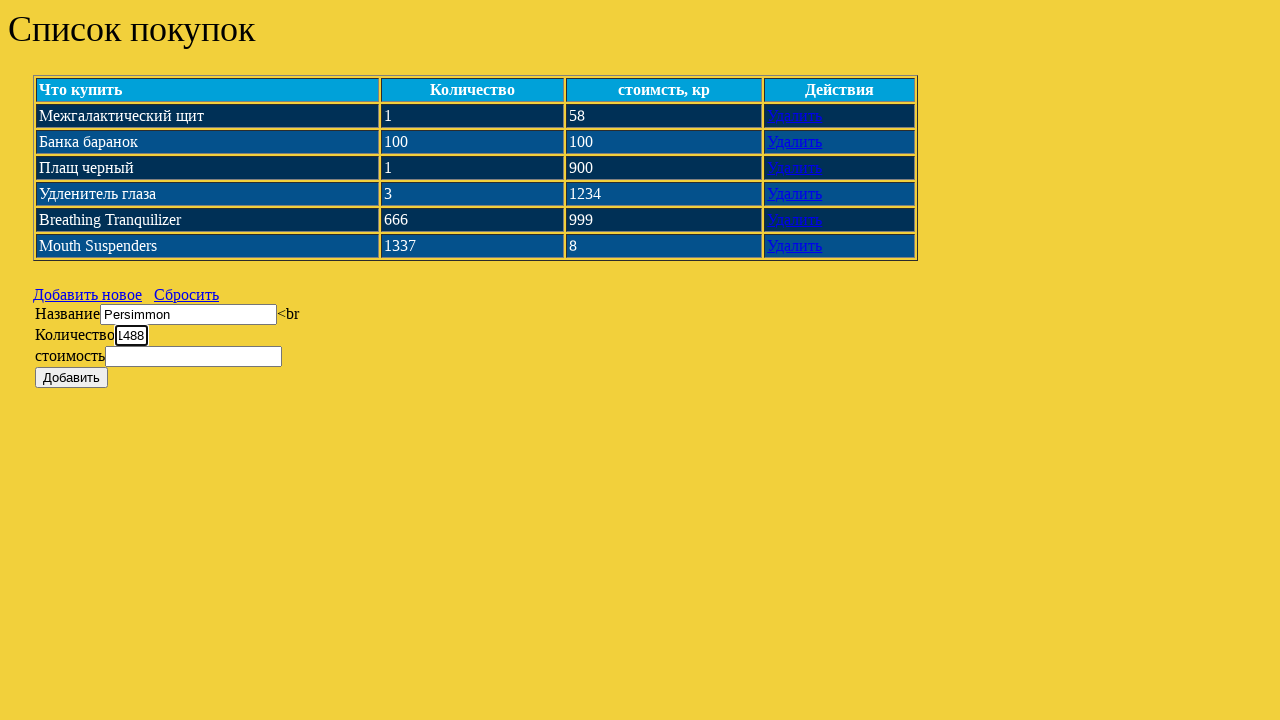

Filled price field with '15' on #price
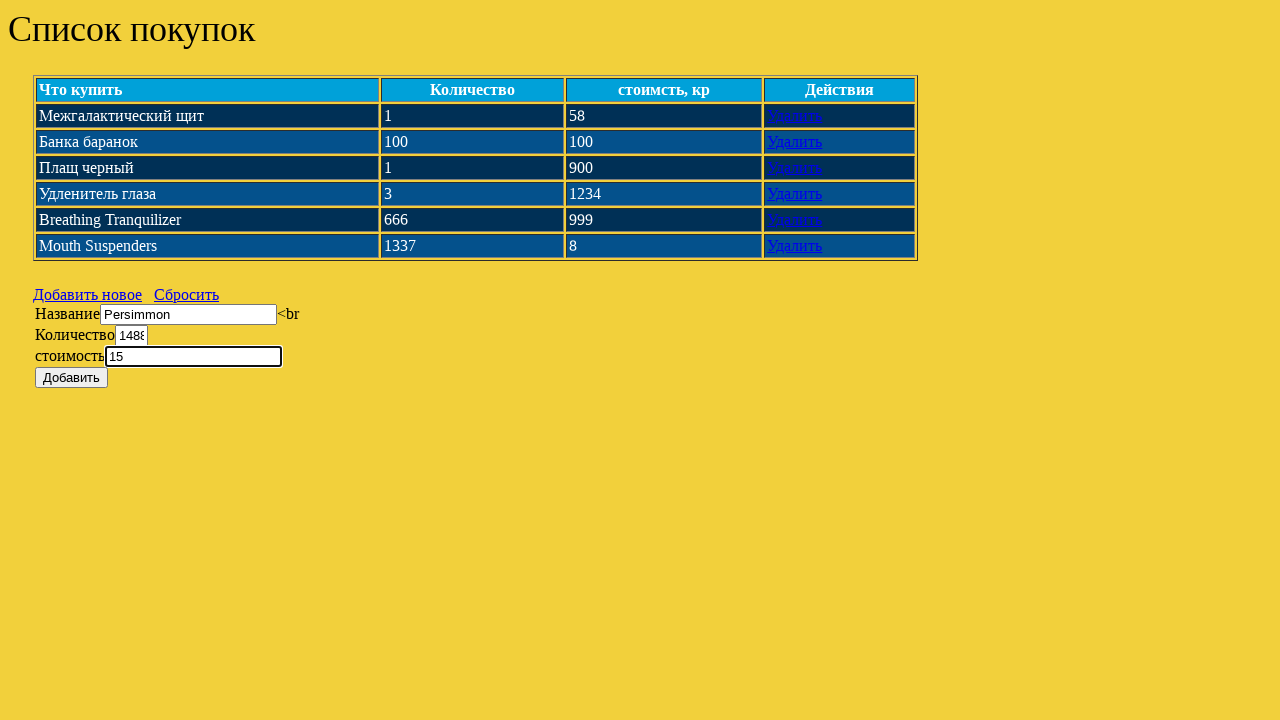

Clicked add button to add item 'Persimmon' to shopping list at (72, 378) on #add
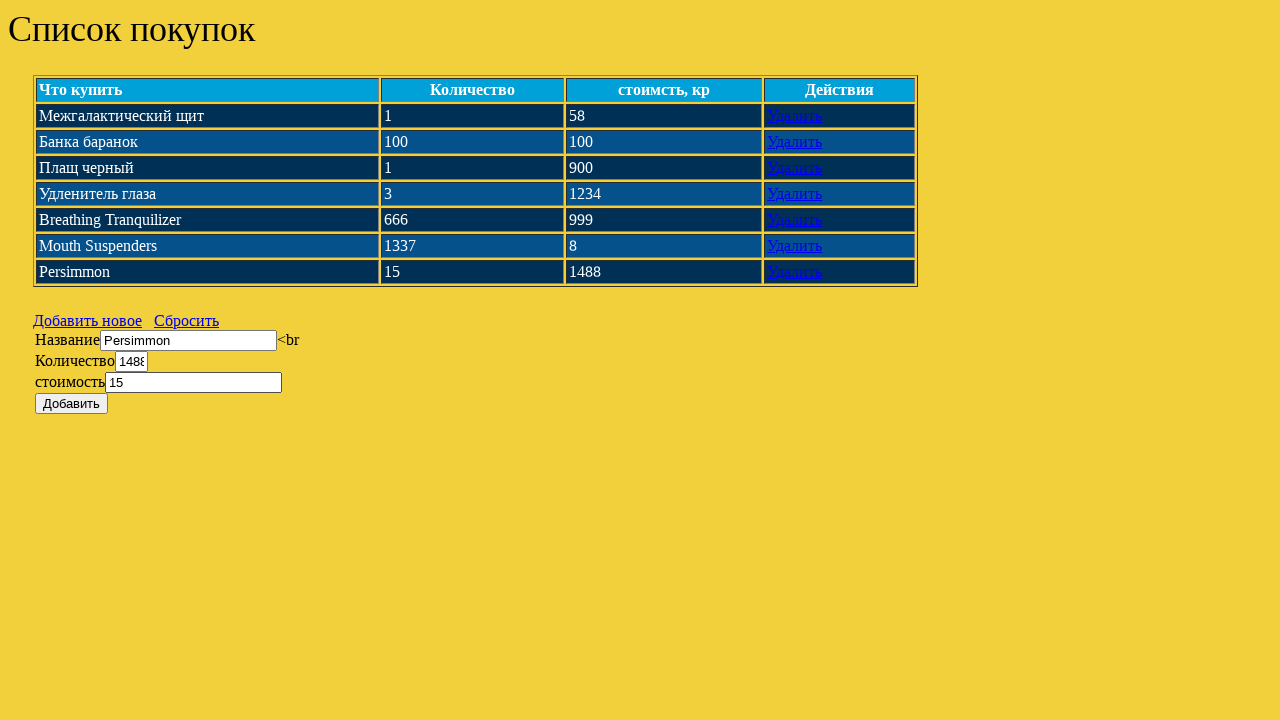

Cleared name field after adding item on #name
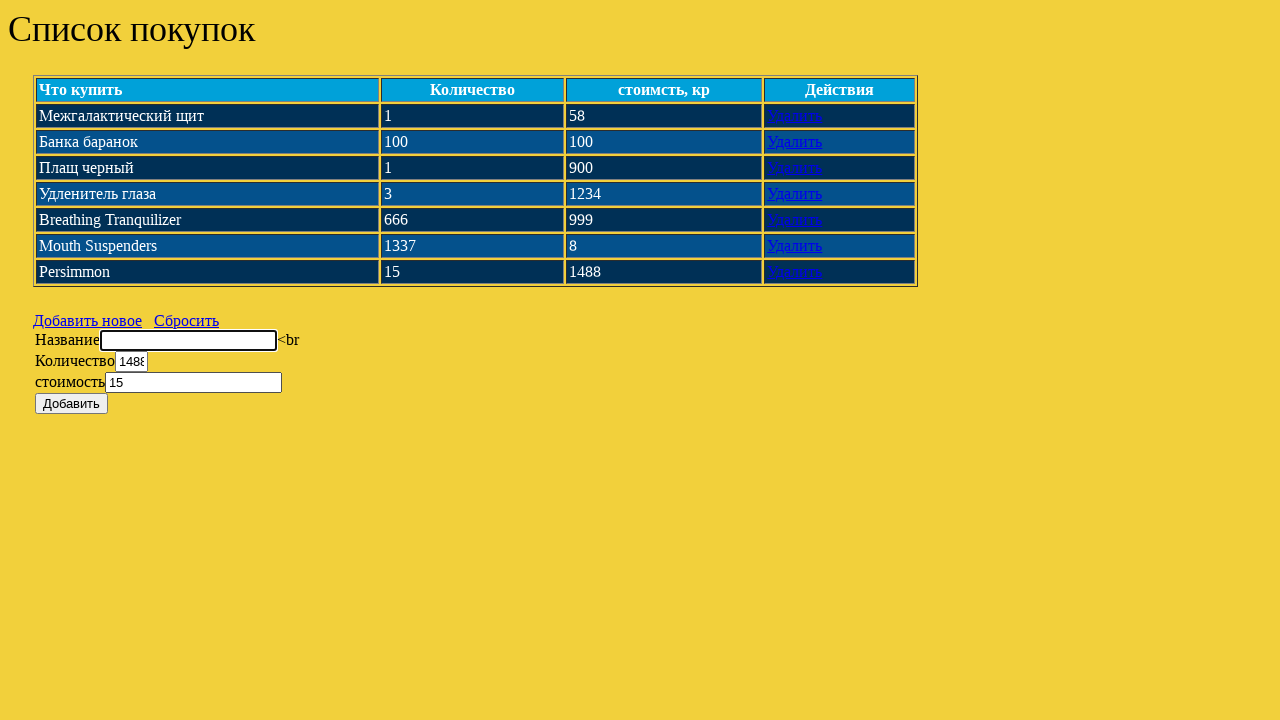

Cleared count field after adding item on #count
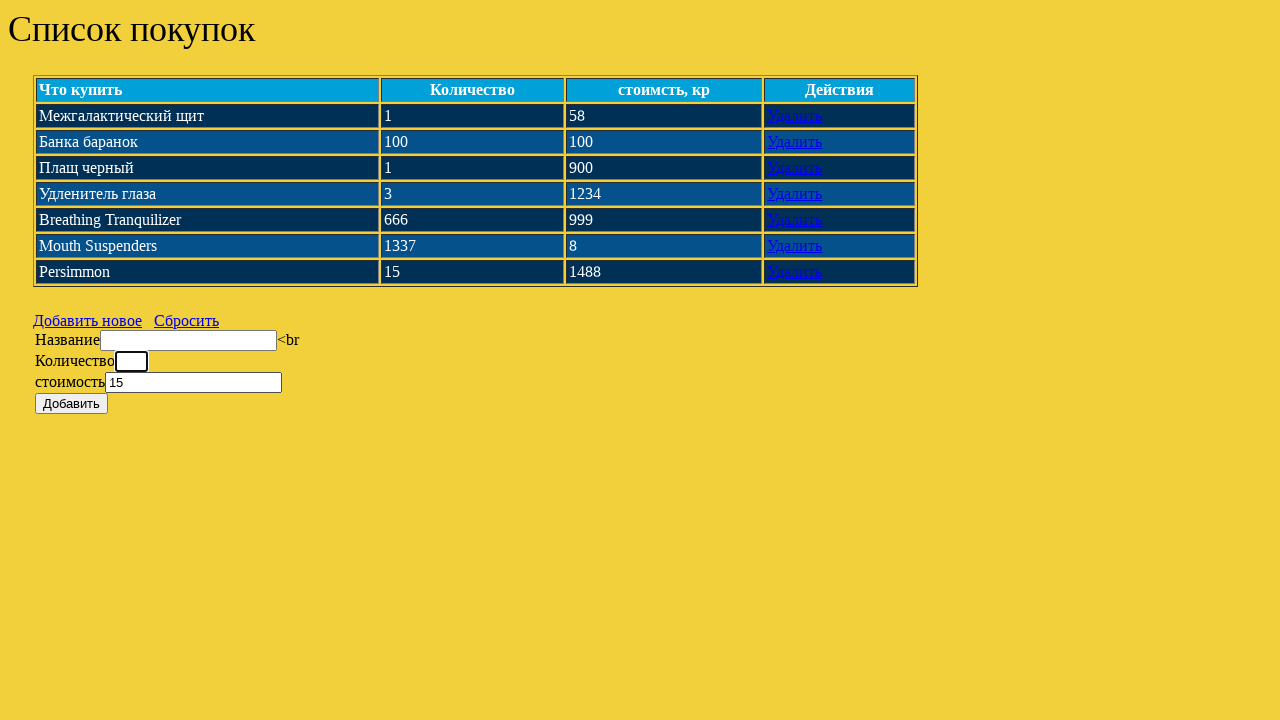

Cleared price field after adding item on #price
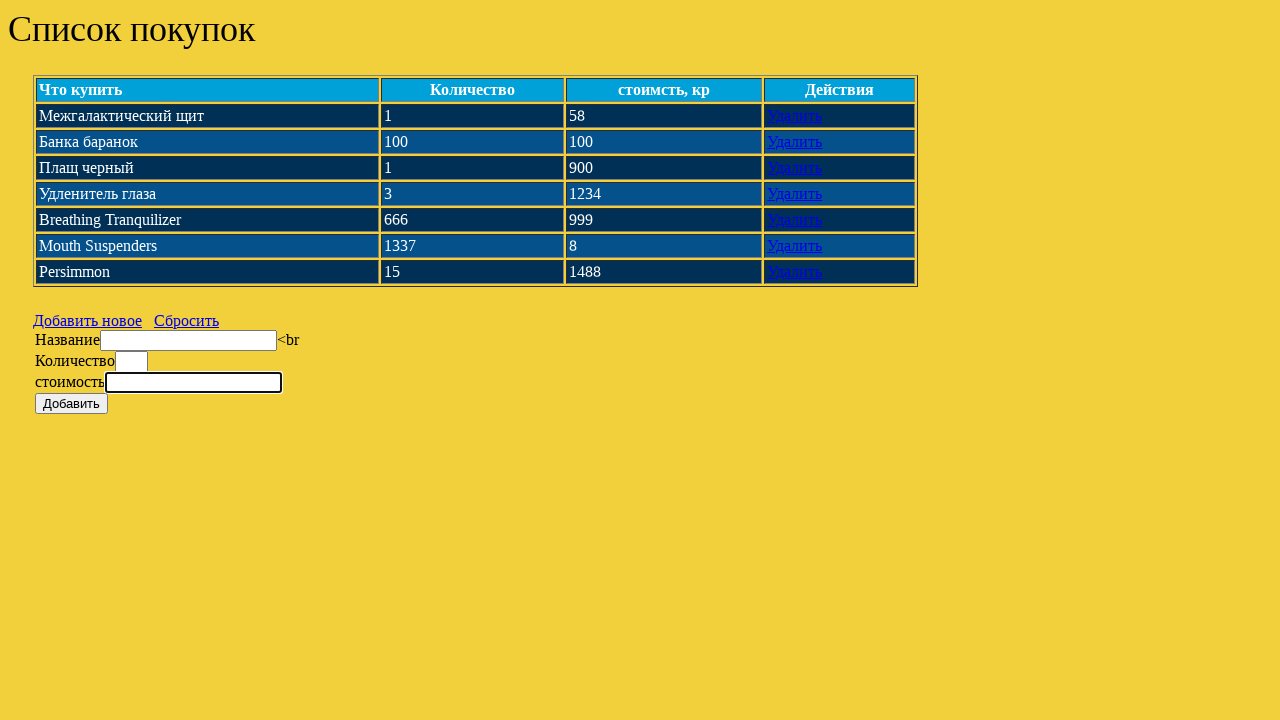

Clicked open button to display form for item 'Belt Hat' at (88, 320) on #open
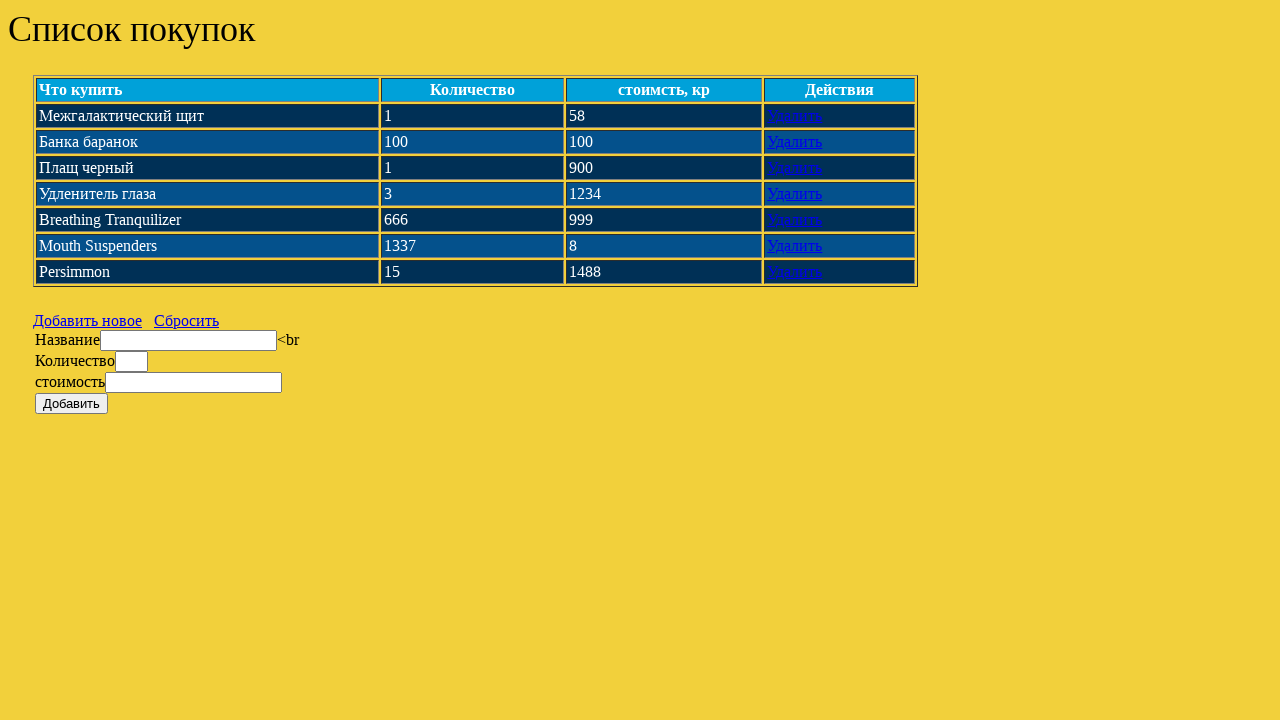

Cleared name field on #name
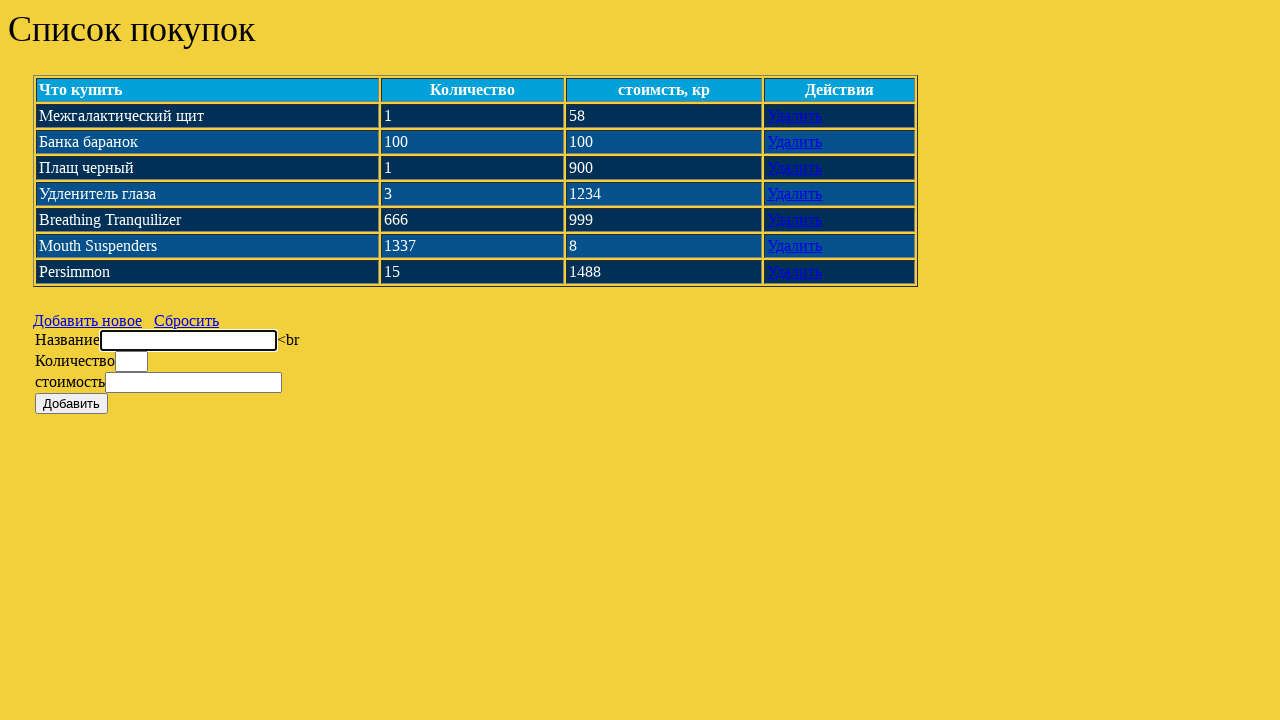

Cleared count field on #count
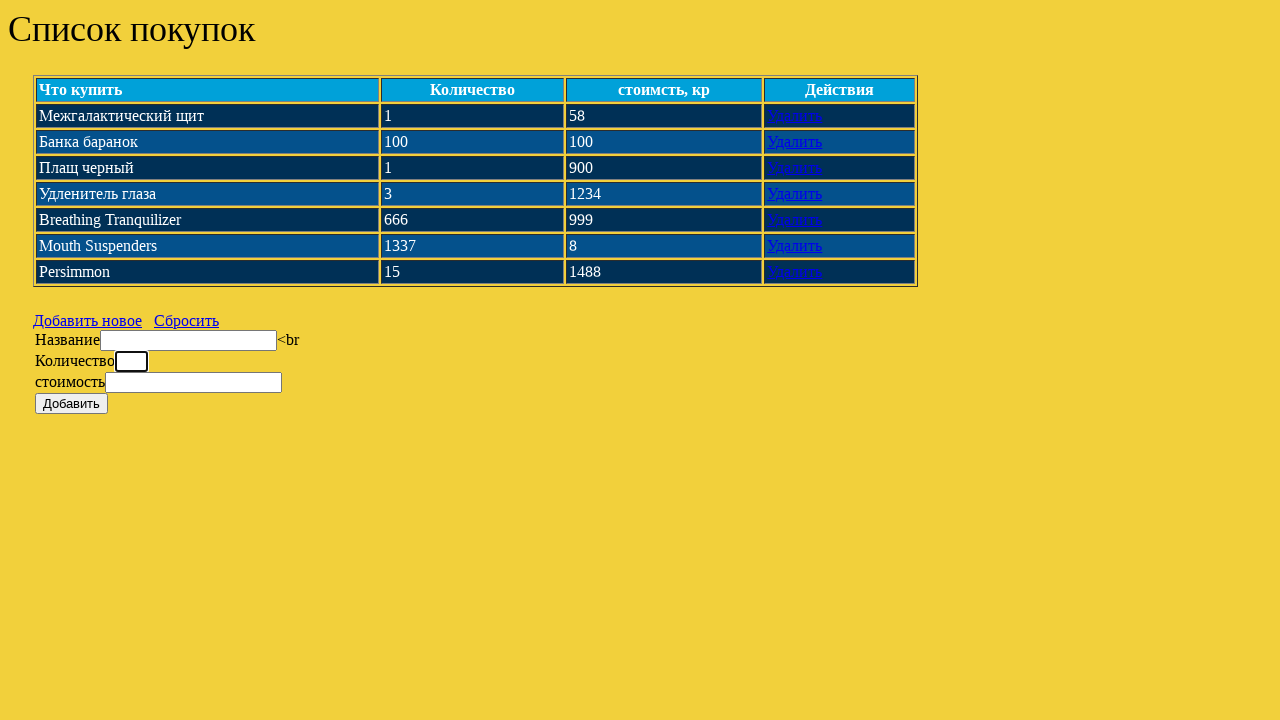

Cleared price field on #price
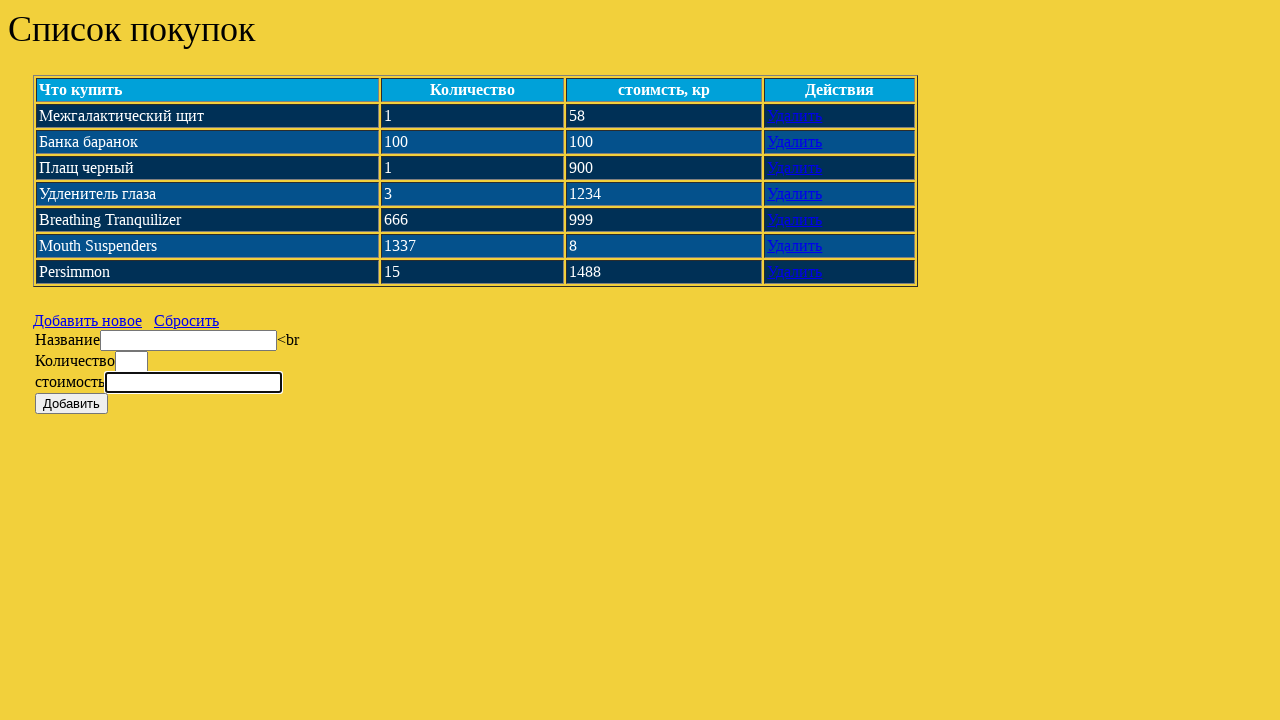

Filled name field with 'Belt Hat' on #name
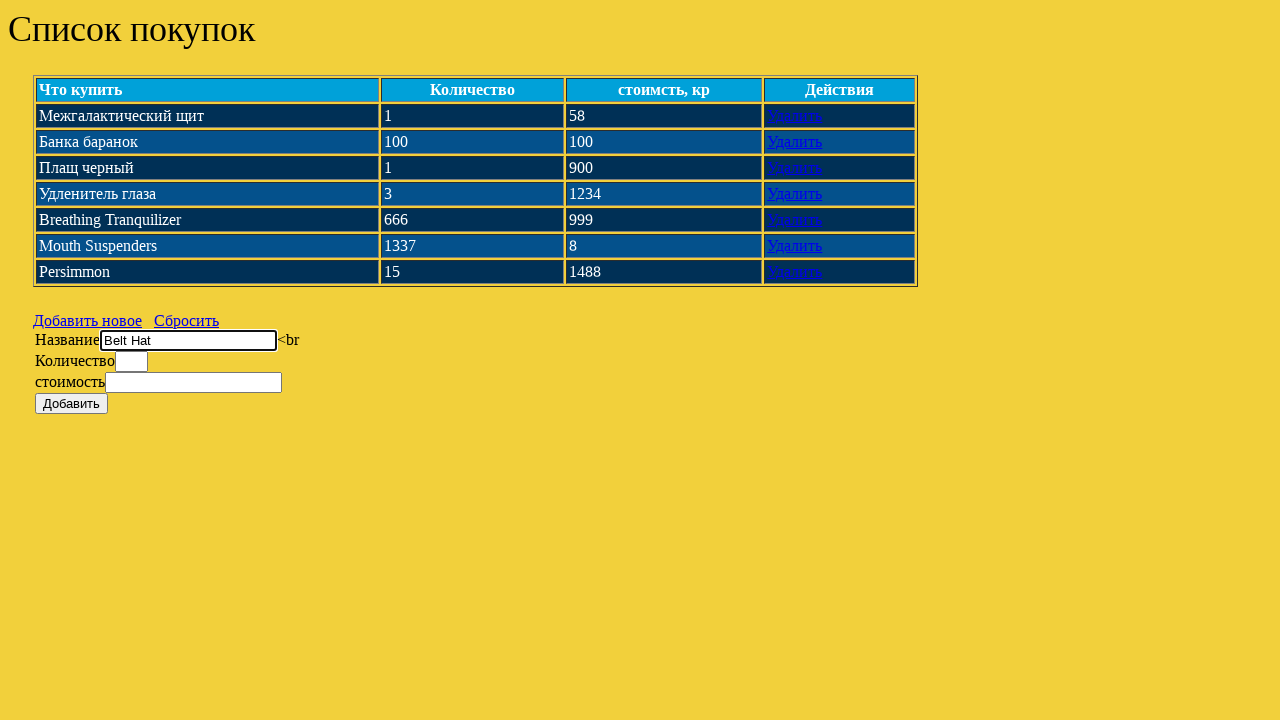

Filled count field with '5000' on #count
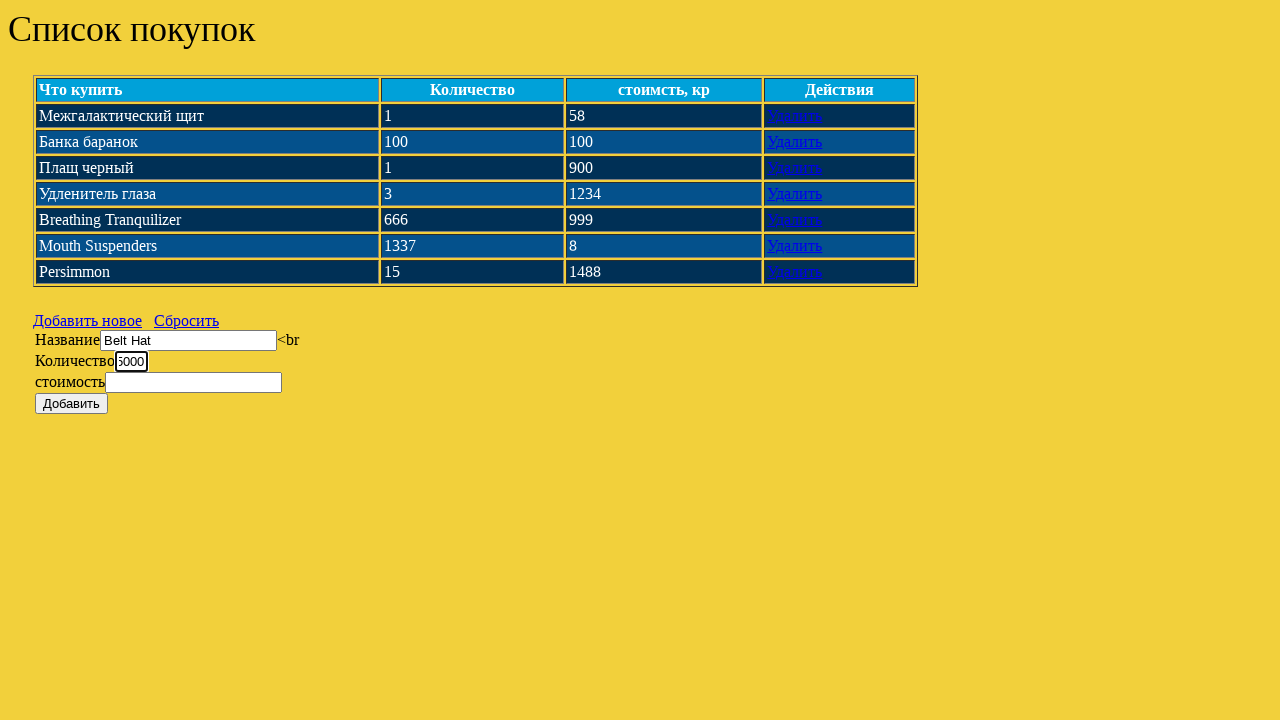

Filled price field with '322' on #price
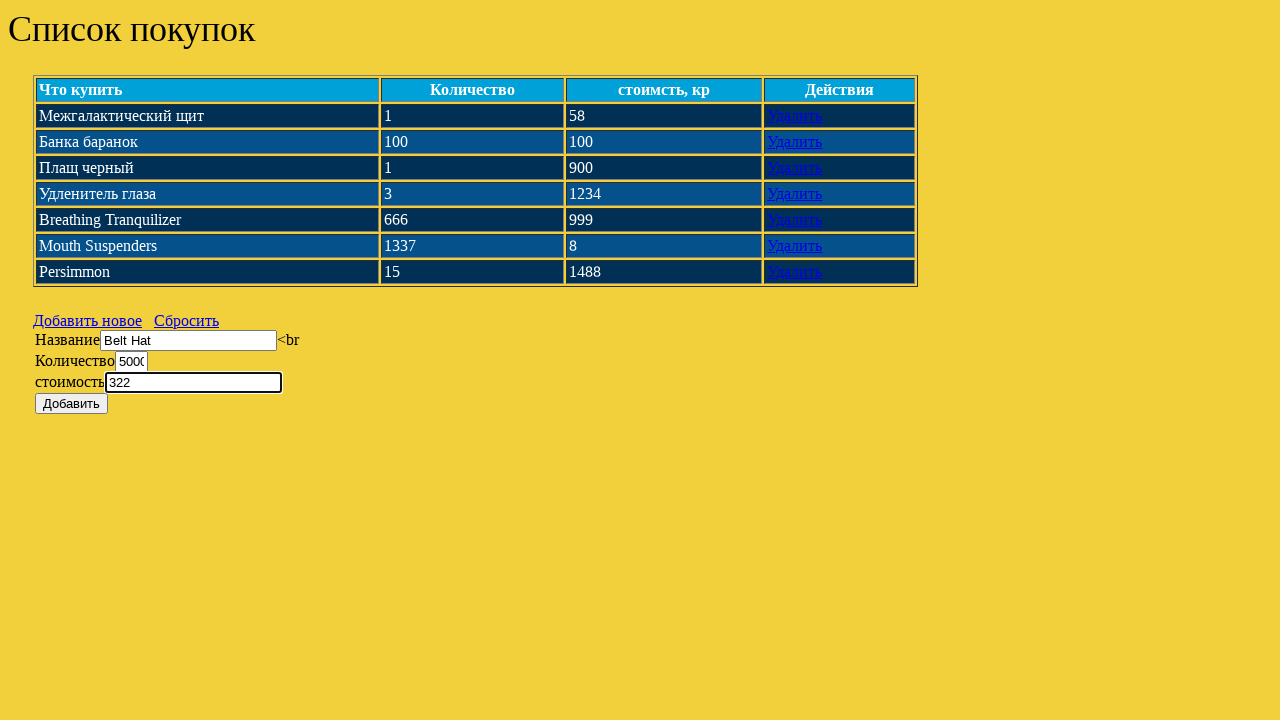

Clicked add button to add item 'Belt Hat' to shopping list at (72, 404) on #add
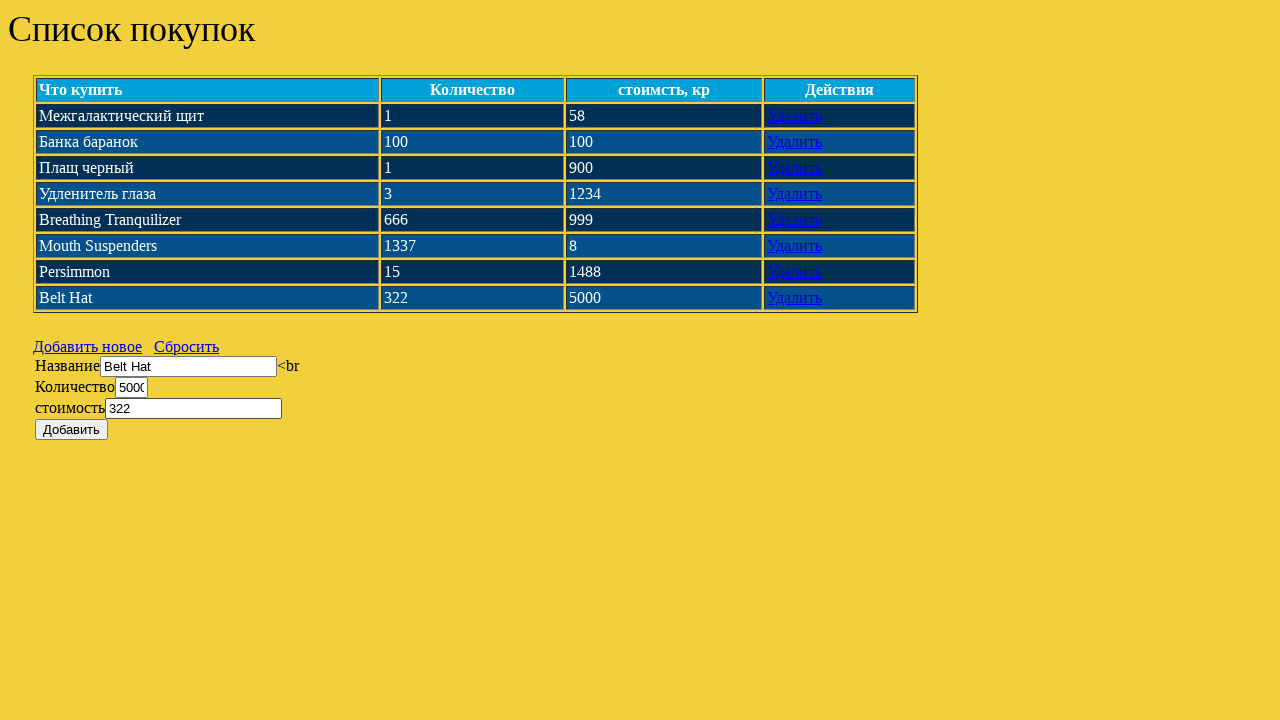

Cleared name field after adding item on #name
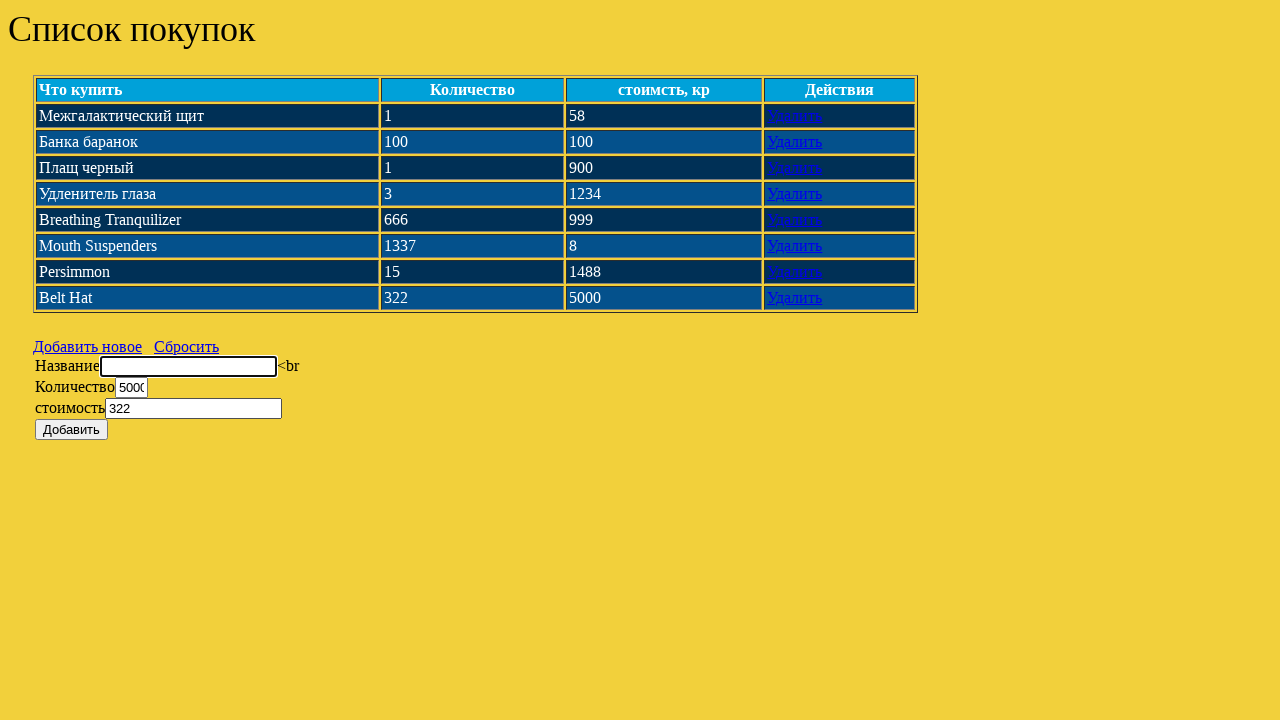

Cleared count field after adding item on #count
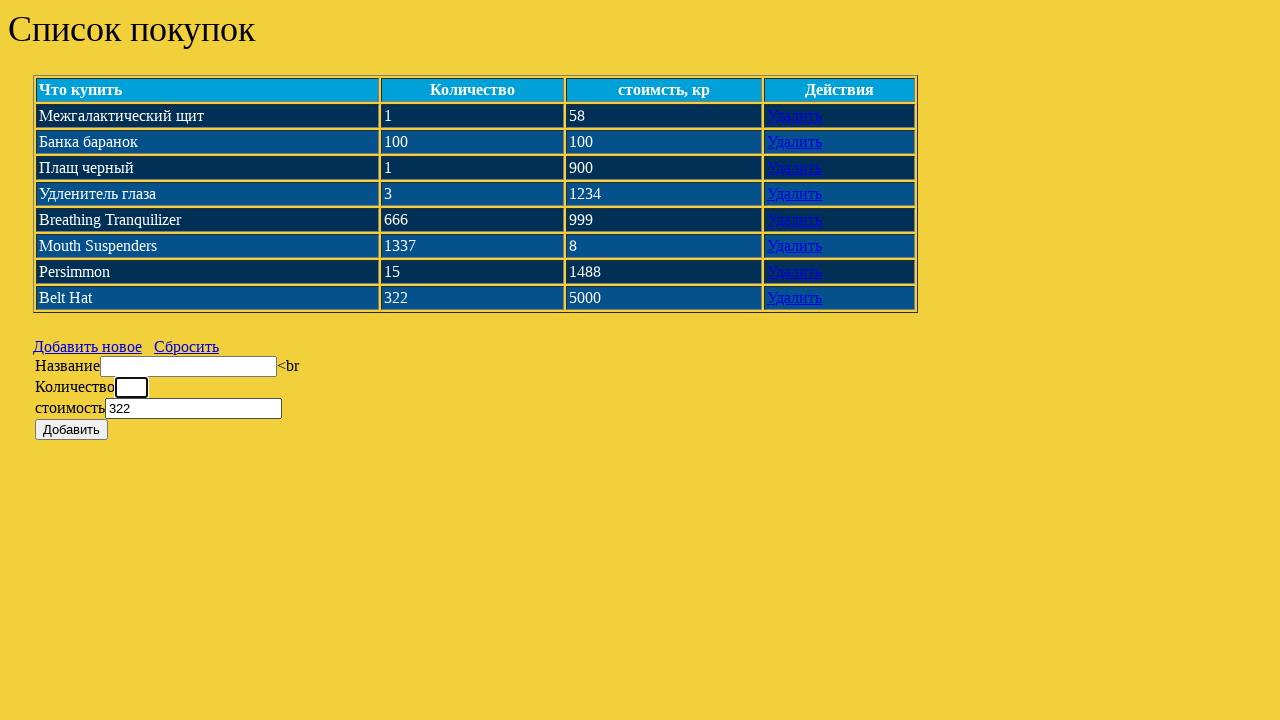

Cleared price field after adding item on #price
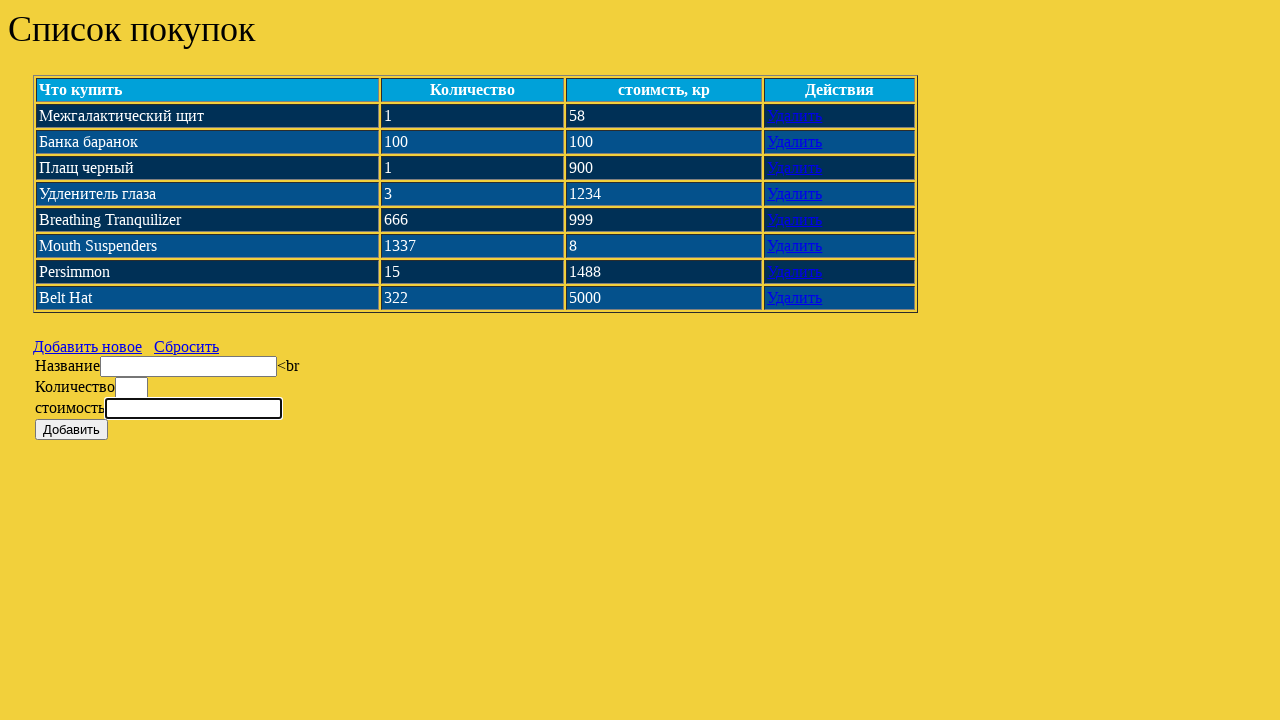

Verified shopping list table has been updated with new rows
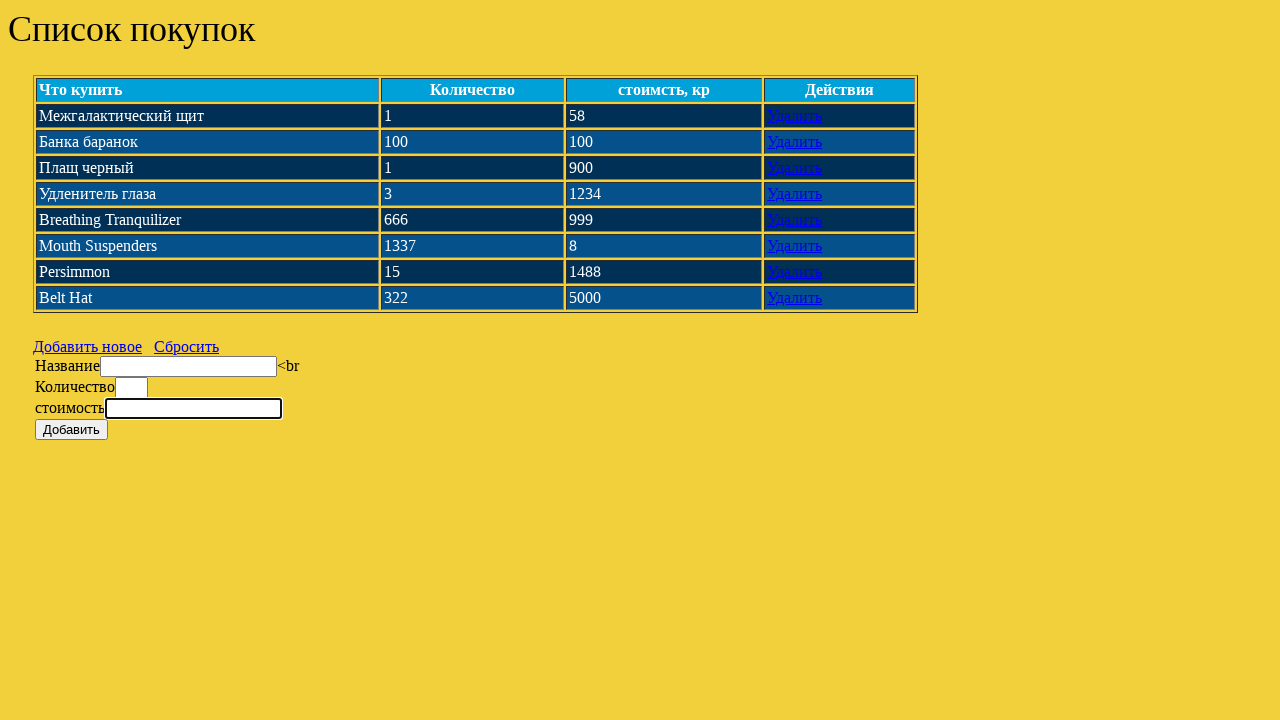

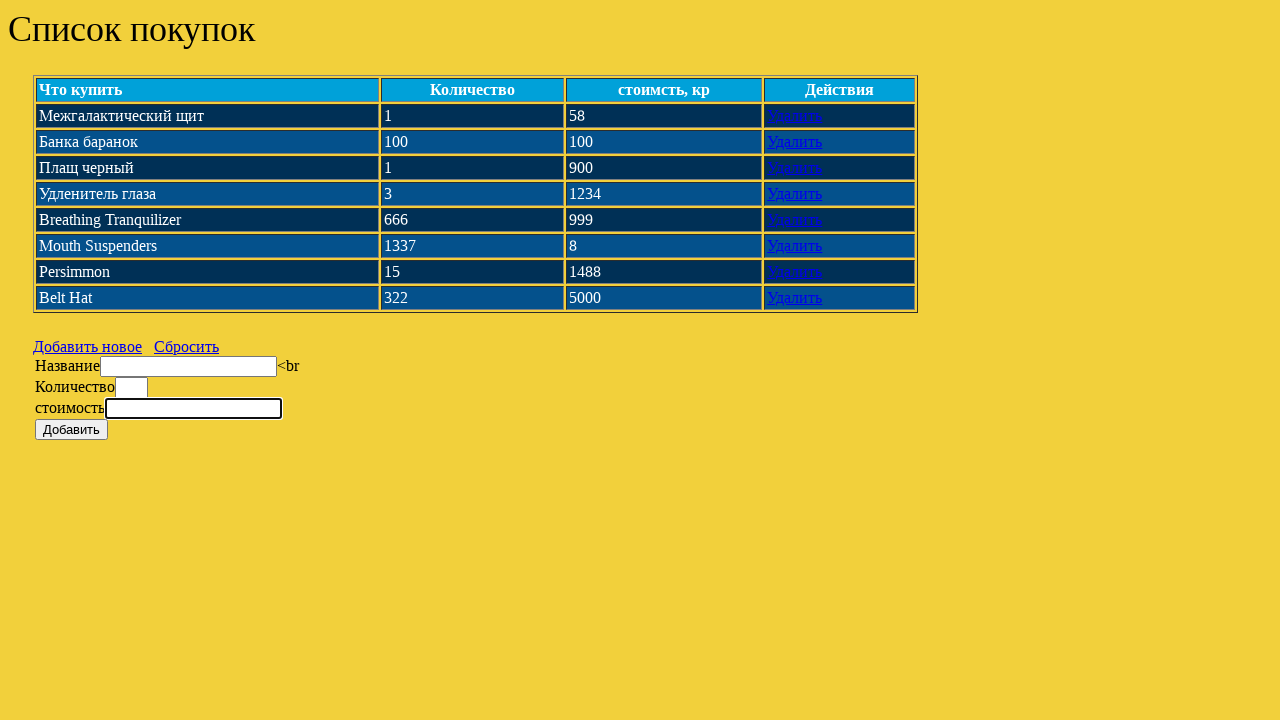